Tests number input field by entering random numbers multiple times, verifying the input accepts the values, and clearing between each entry.

Starting URL: https://the-internet.herokuapp.com/inputs

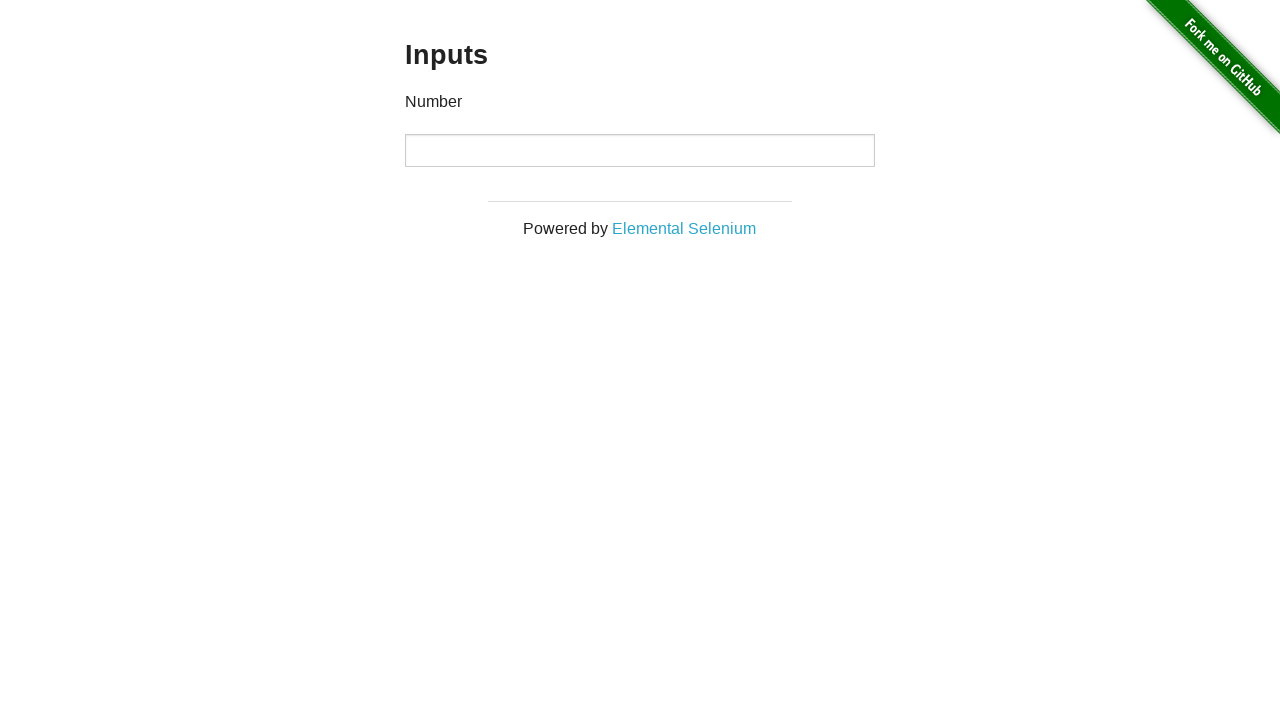

Waited for number input field to load
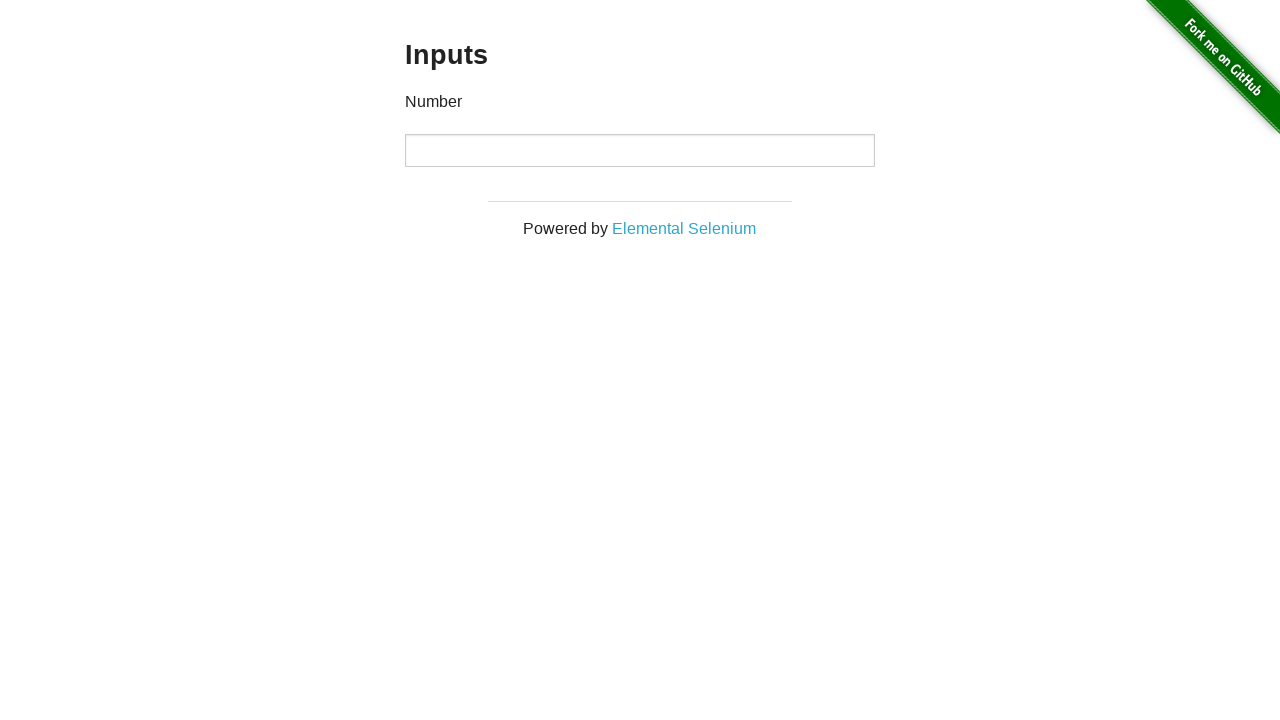

Clicked on number input field (iteration 1/20) at (640, 150) on #content input[type='number']
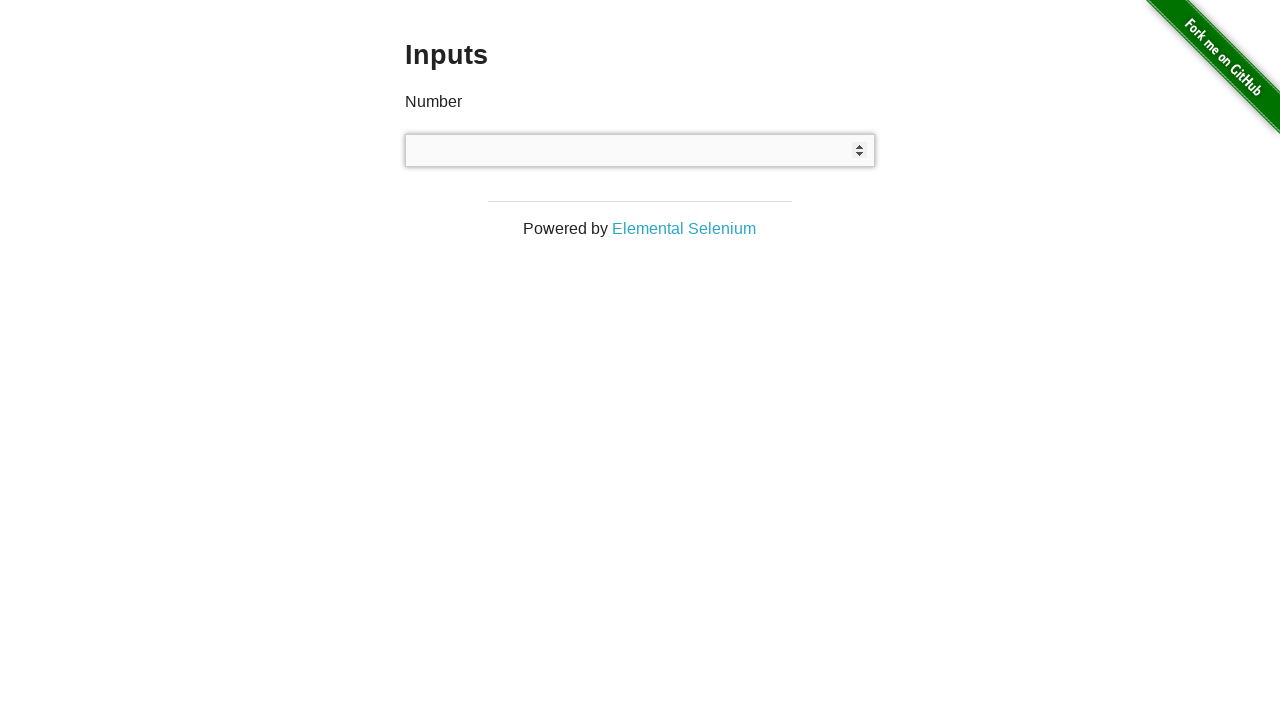

Entered random number -17 into input field (iteration 1/20) on #content input[type='number']
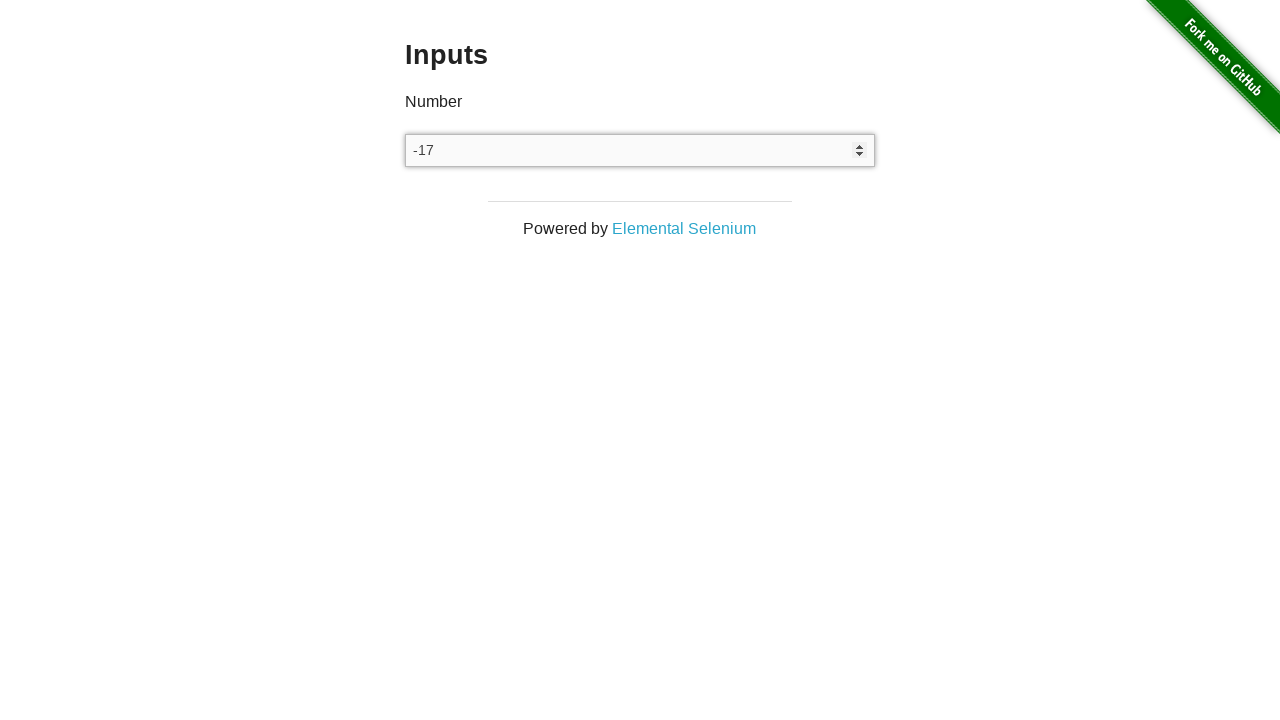

Cleared input field (iteration 1/20) on #content input[type='number']
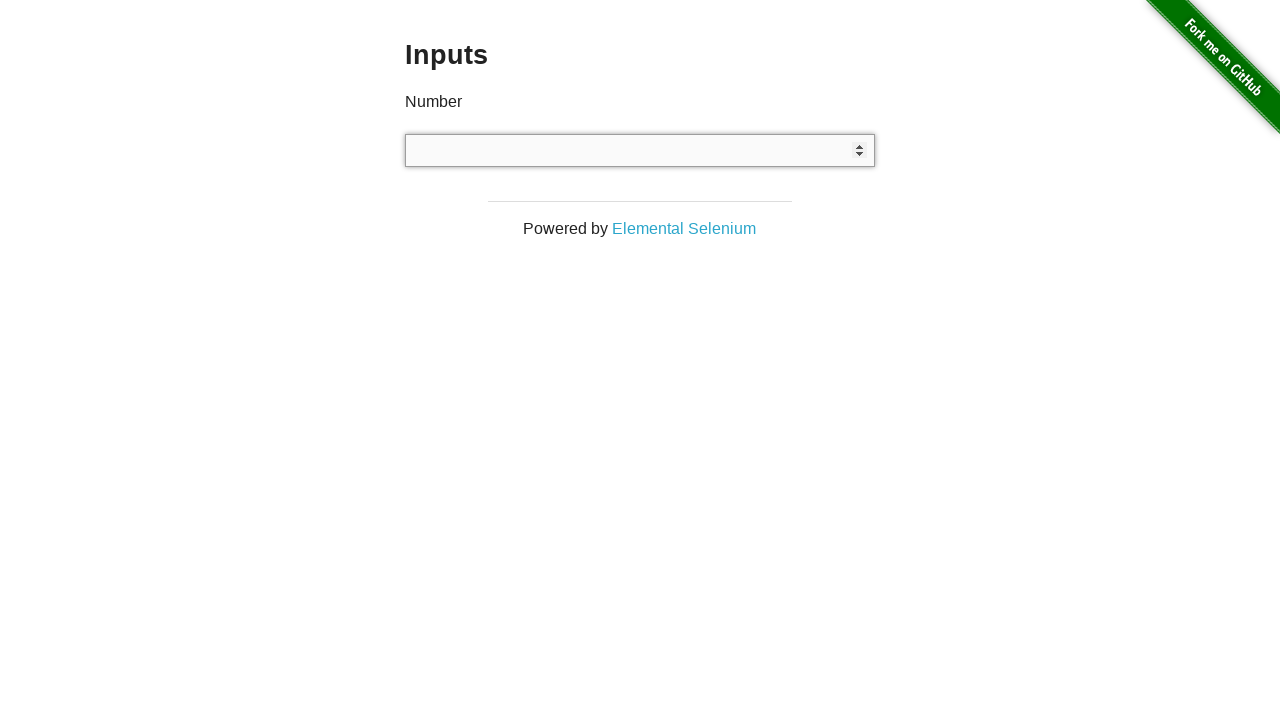

Clicked on number input field (iteration 2/20) at (640, 150) on #content input[type='number']
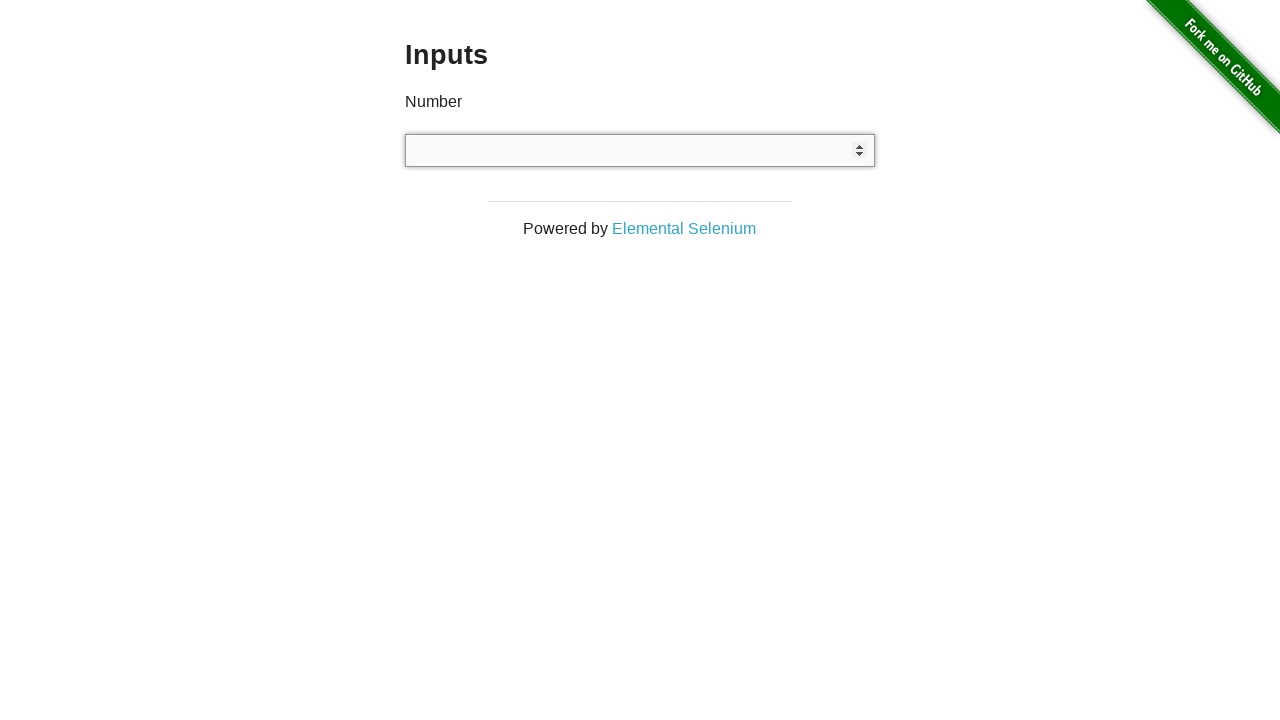

Entered random number -580 into input field (iteration 2/20) on #content input[type='number']
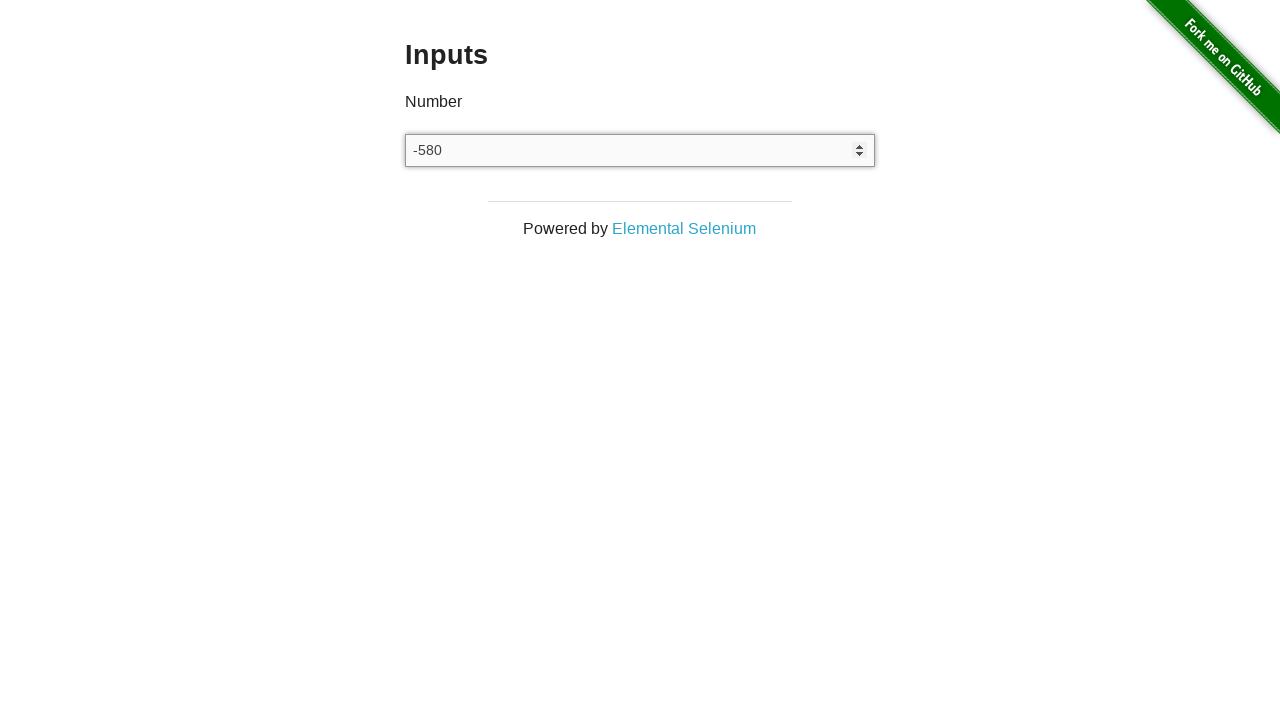

Cleared input field (iteration 2/20) on #content input[type='number']
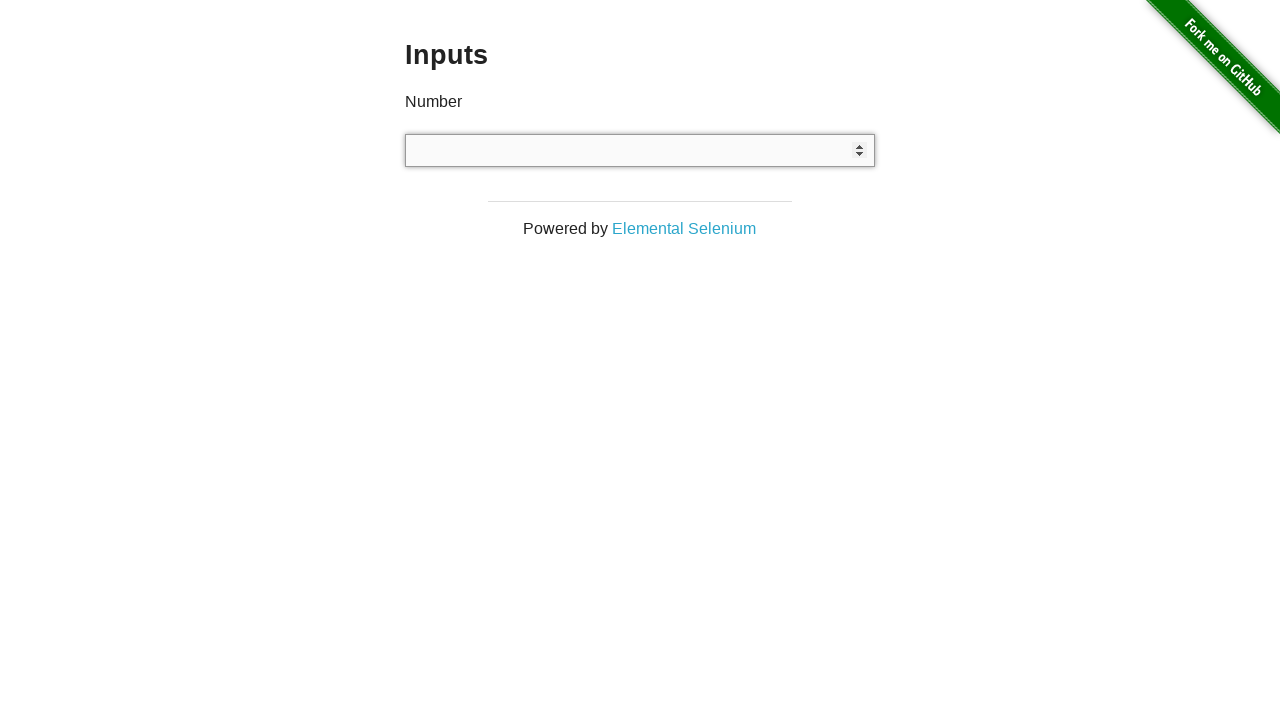

Clicked on number input field (iteration 3/20) at (640, 150) on #content input[type='number']
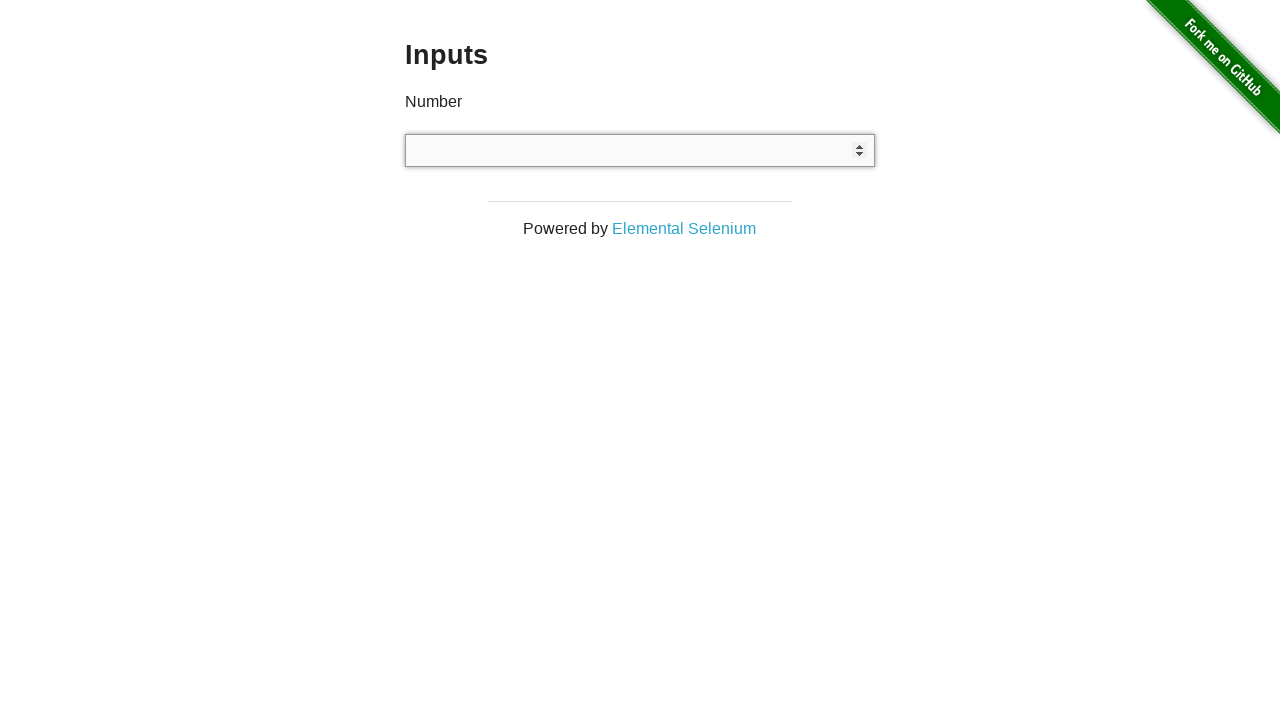

Entered random number -14 into input field (iteration 3/20) on #content input[type='number']
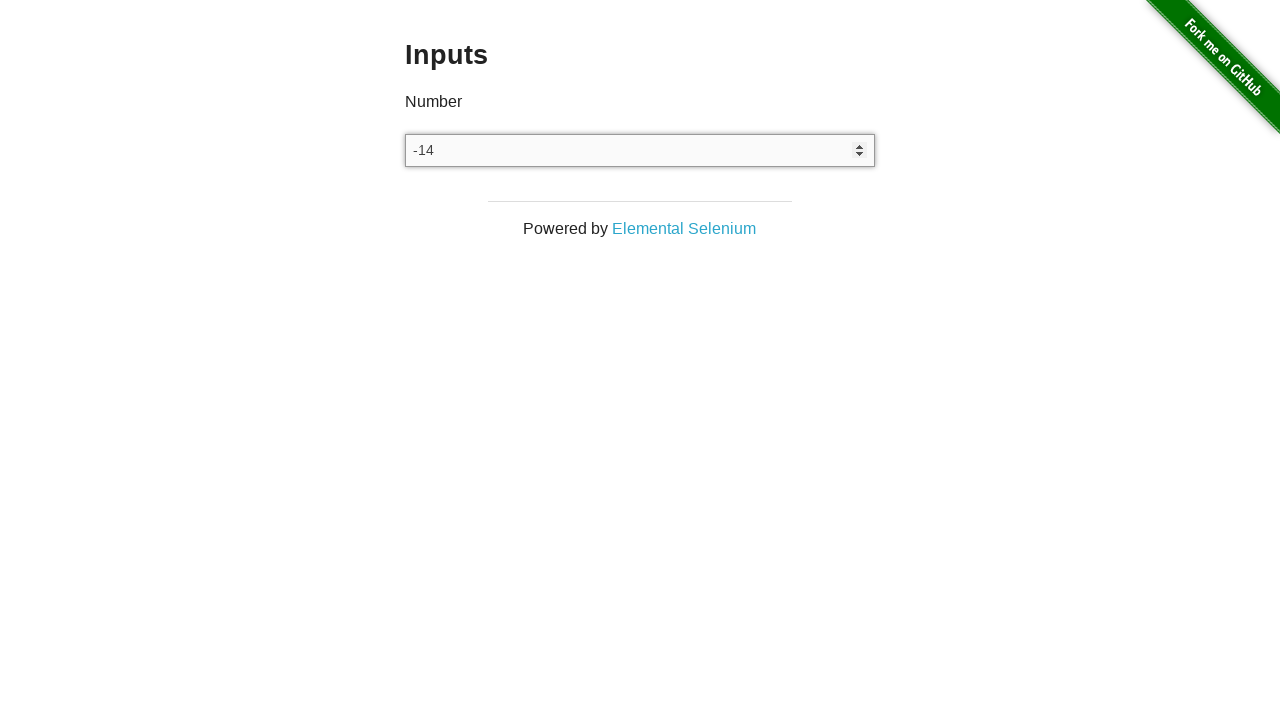

Cleared input field (iteration 3/20) on #content input[type='number']
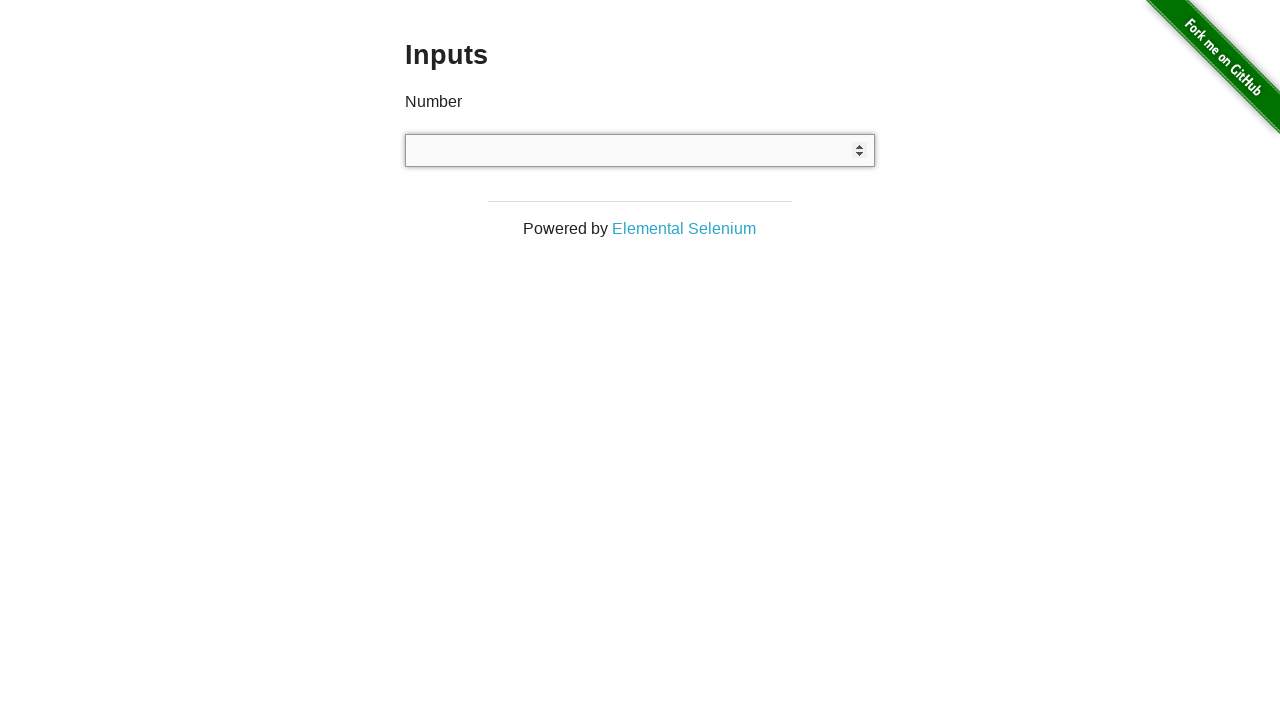

Clicked on number input field (iteration 4/20) at (640, 150) on #content input[type='number']
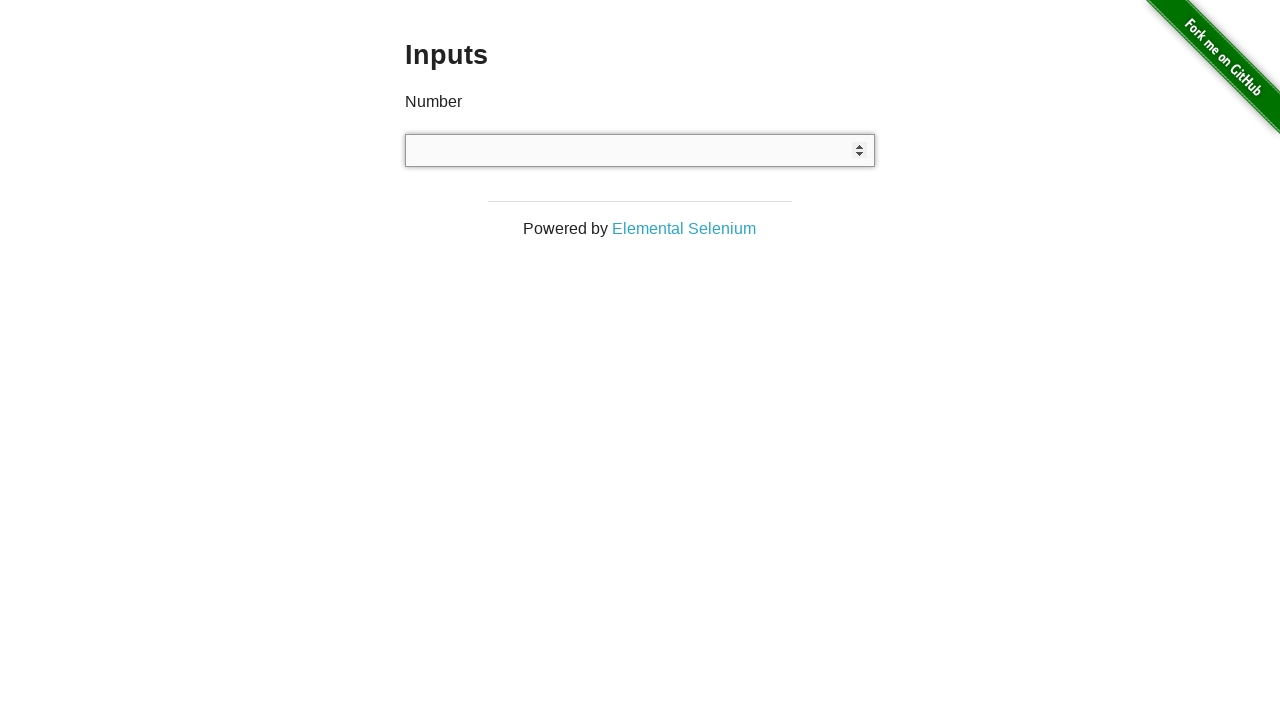

Entered random number 230 into input field (iteration 4/20) on #content input[type='number']
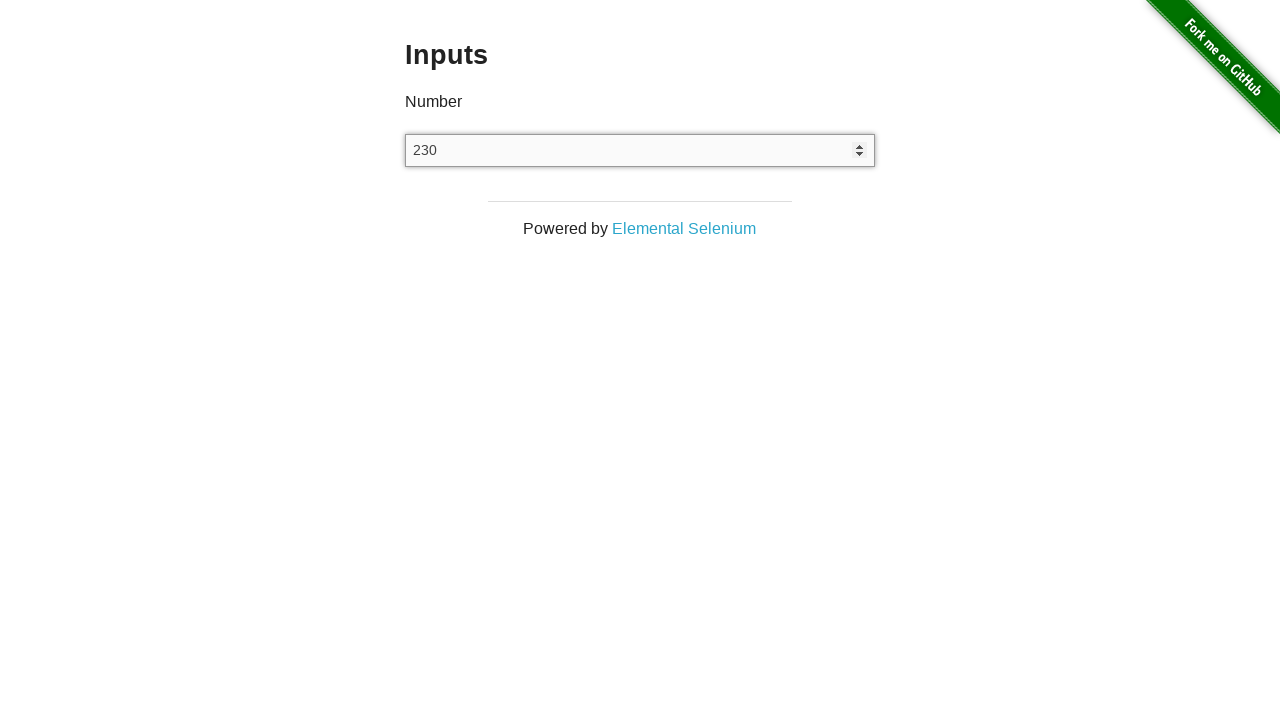

Cleared input field (iteration 4/20) on #content input[type='number']
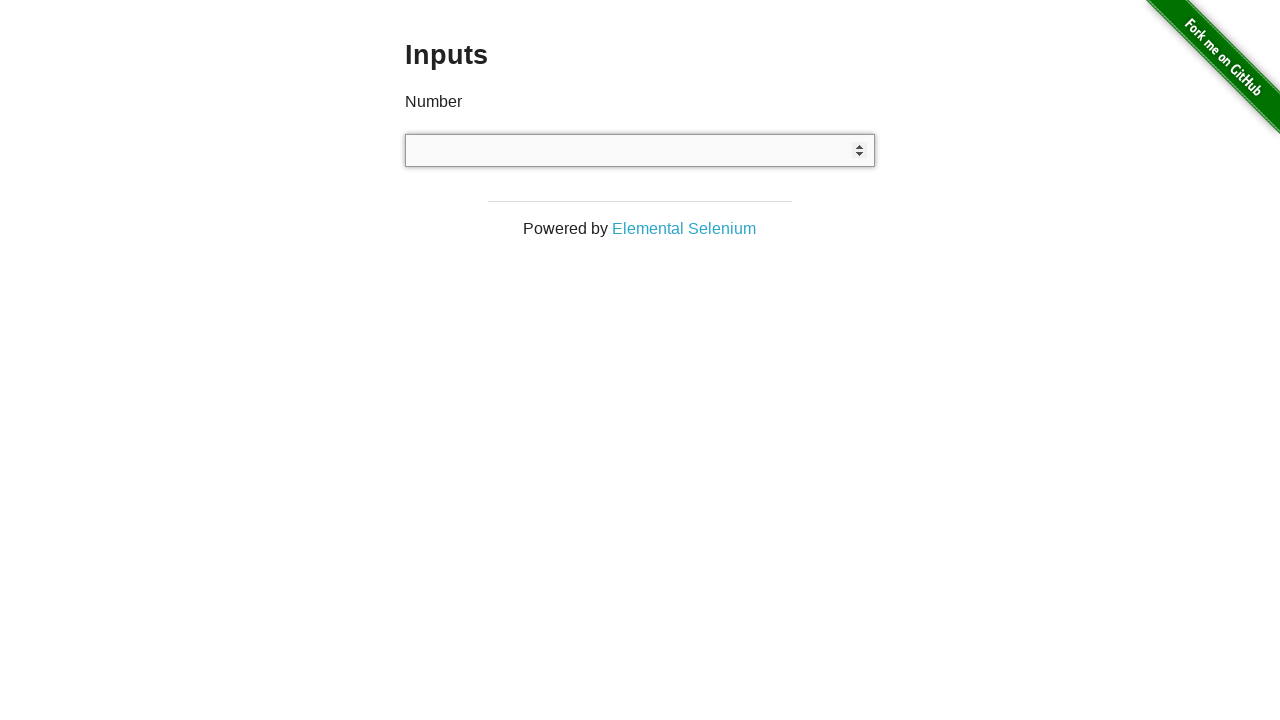

Clicked on number input field (iteration 5/20) at (640, 150) on #content input[type='number']
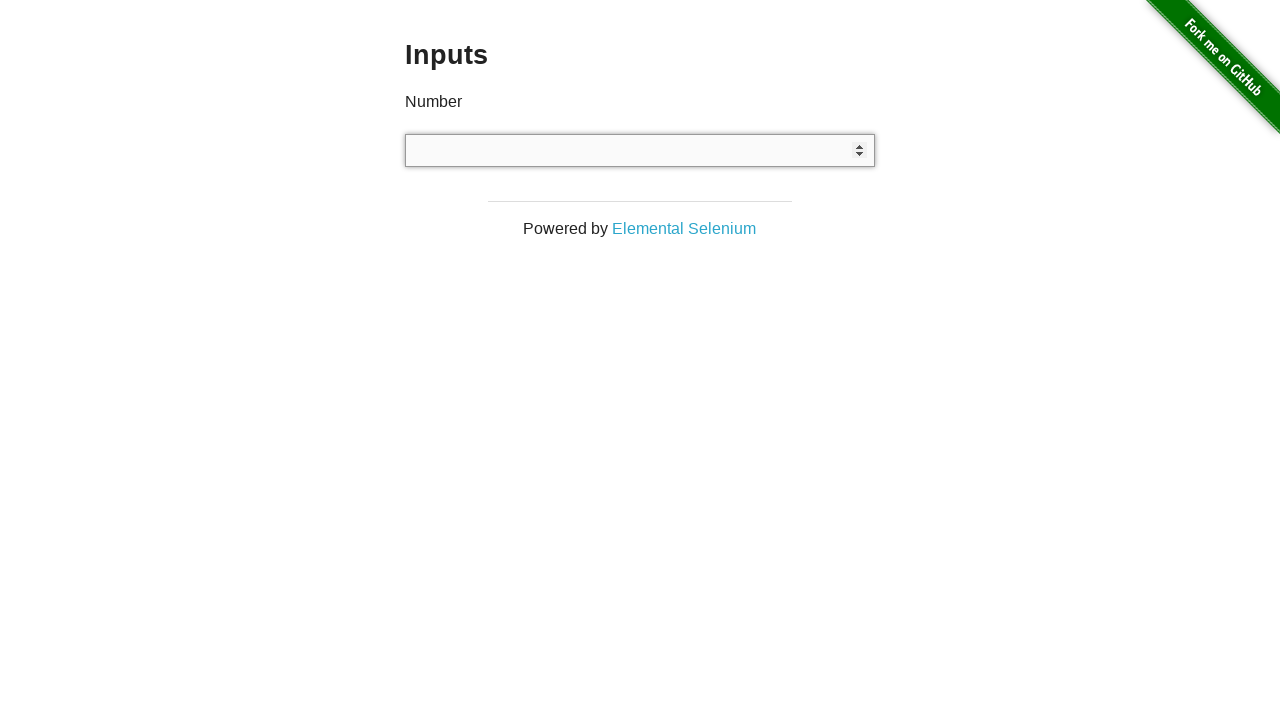

Entered random number -837 into input field (iteration 5/20) on #content input[type='number']
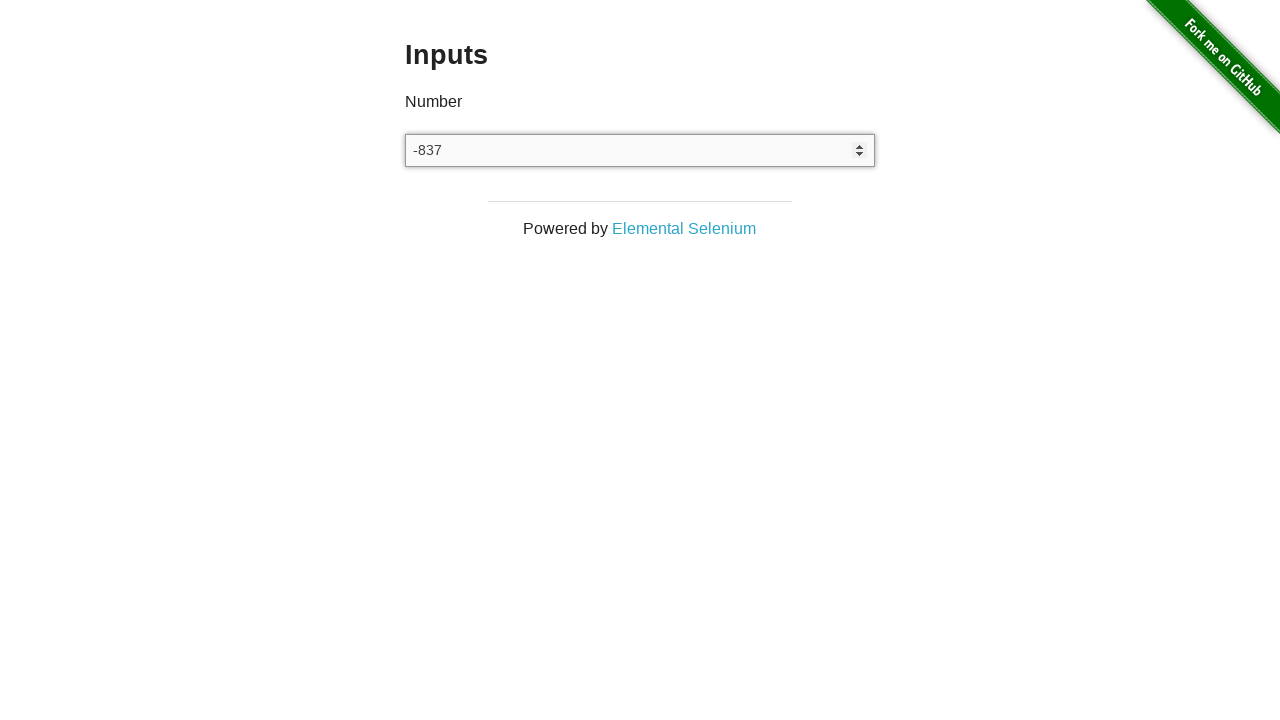

Cleared input field (iteration 5/20) on #content input[type='number']
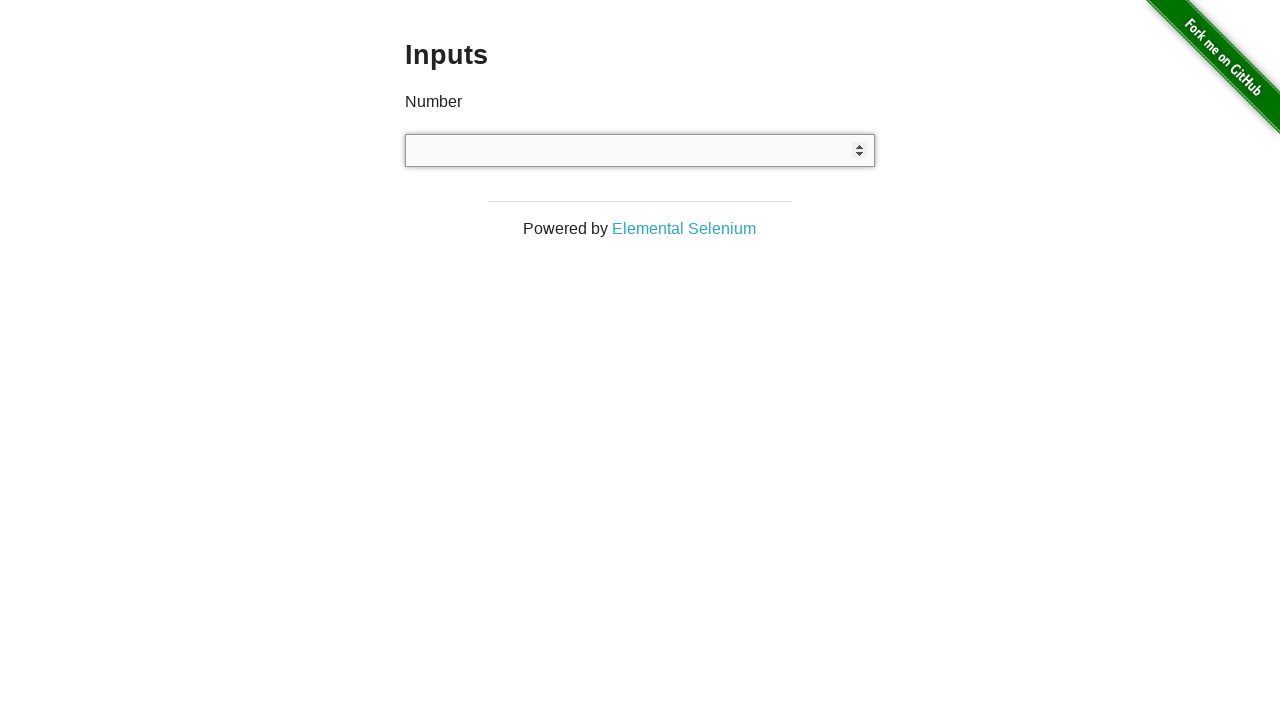

Clicked on number input field (iteration 6/20) at (640, 150) on #content input[type='number']
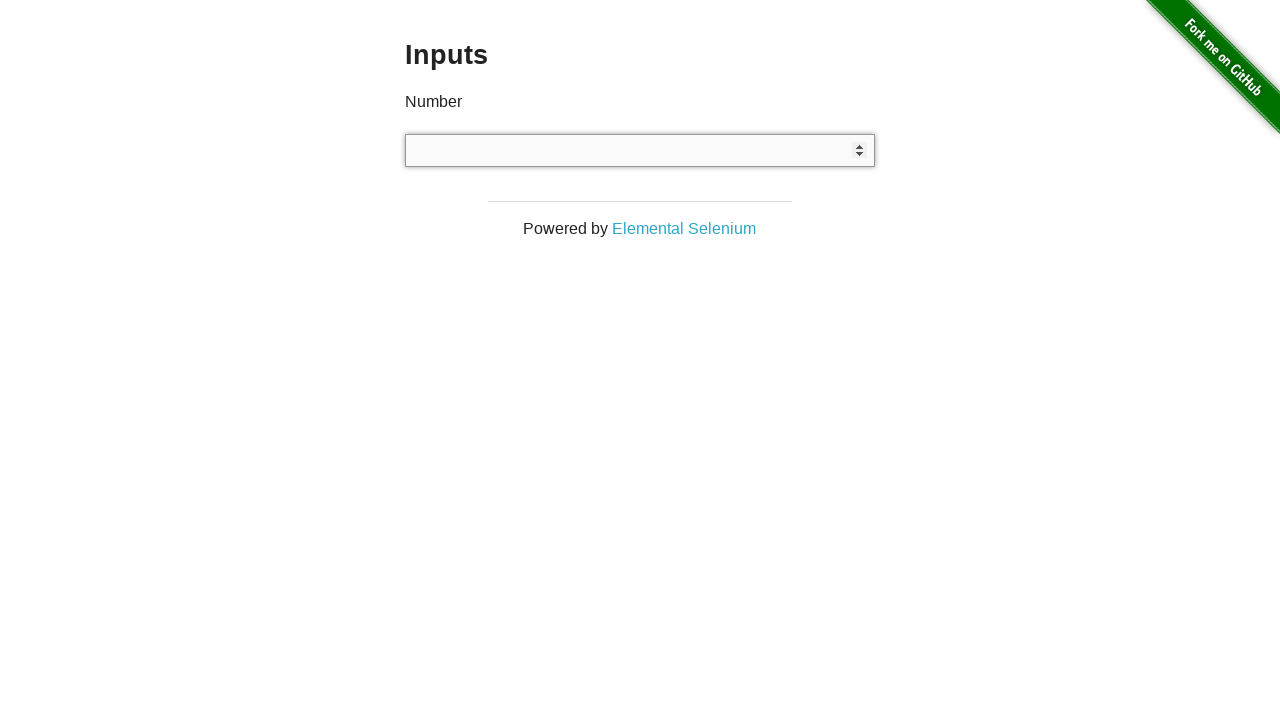

Entered random number -929 into input field (iteration 6/20) on #content input[type='number']
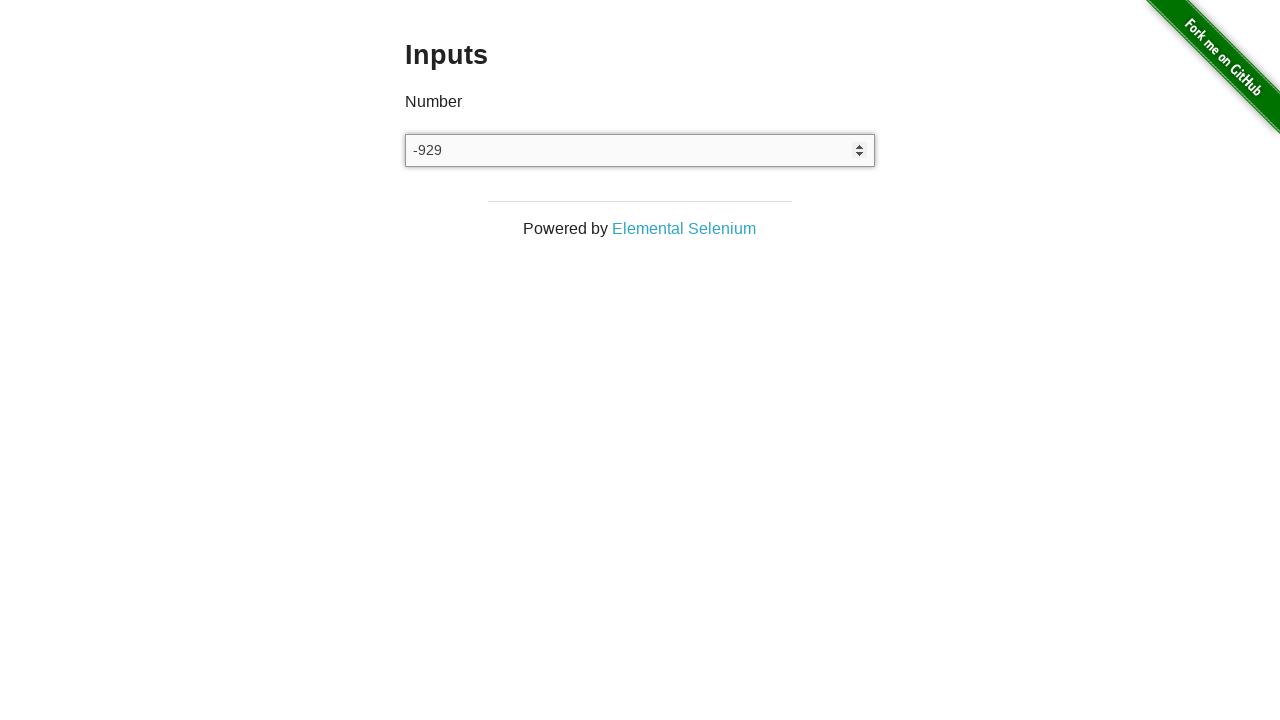

Cleared input field (iteration 6/20) on #content input[type='number']
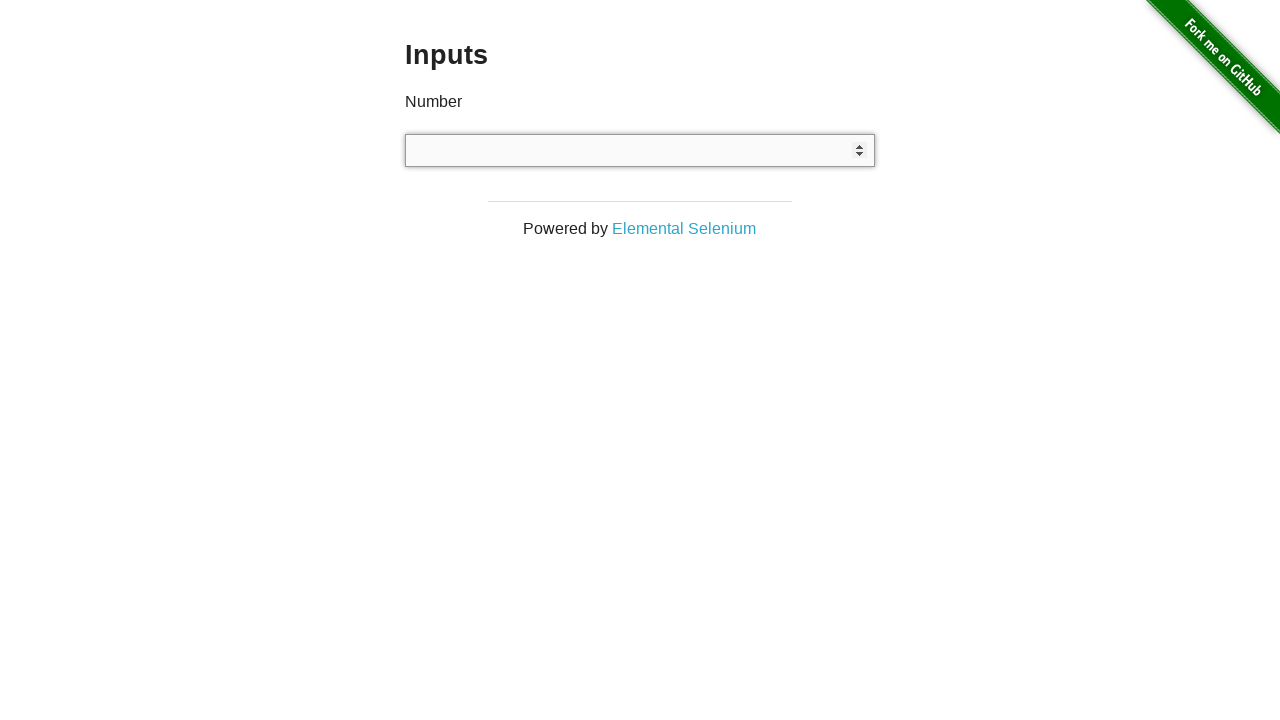

Clicked on number input field (iteration 7/20) at (640, 150) on #content input[type='number']
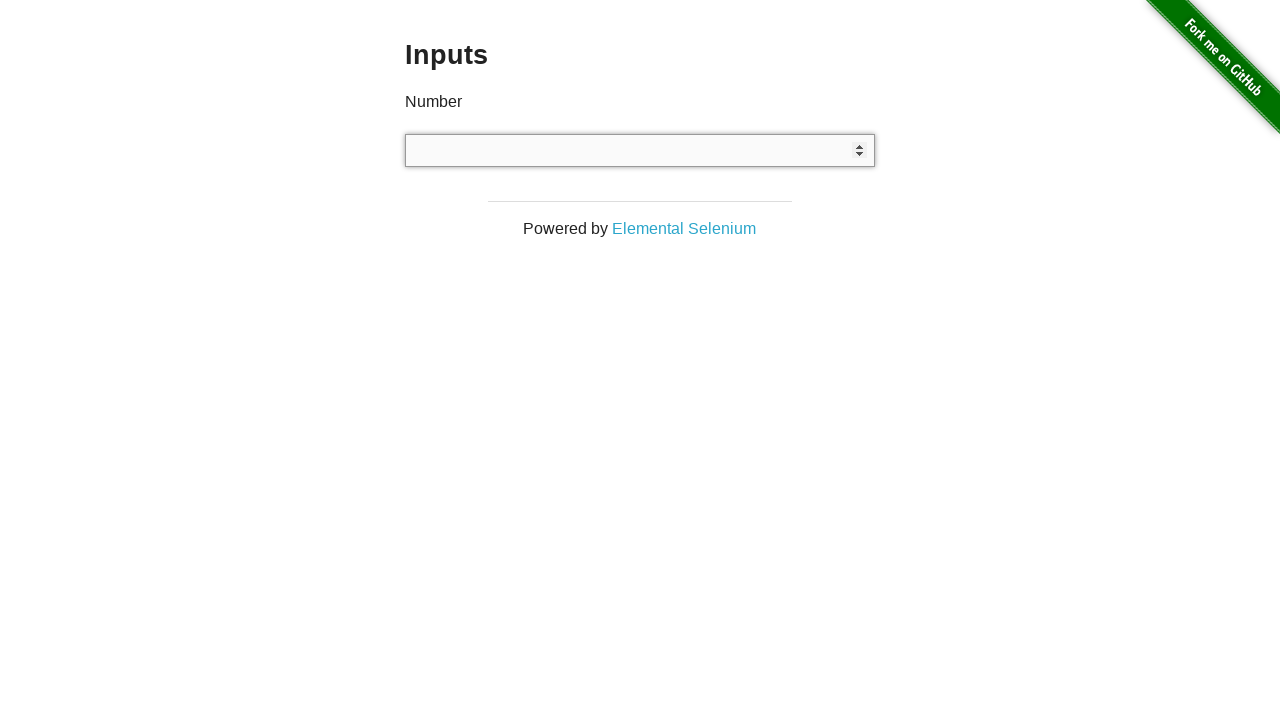

Entered random number -496 into input field (iteration 7/20) on #content input[type='number']
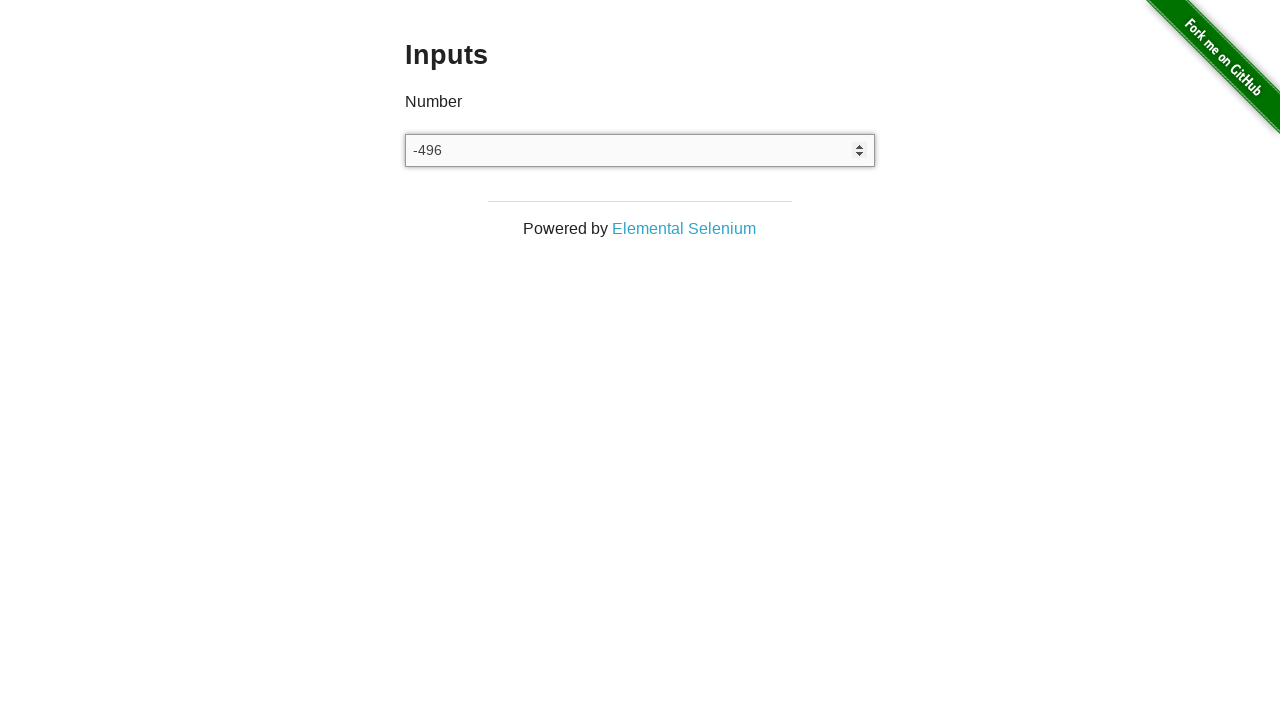

Cleared input field (iteration 7/20) on #content input[type='number']
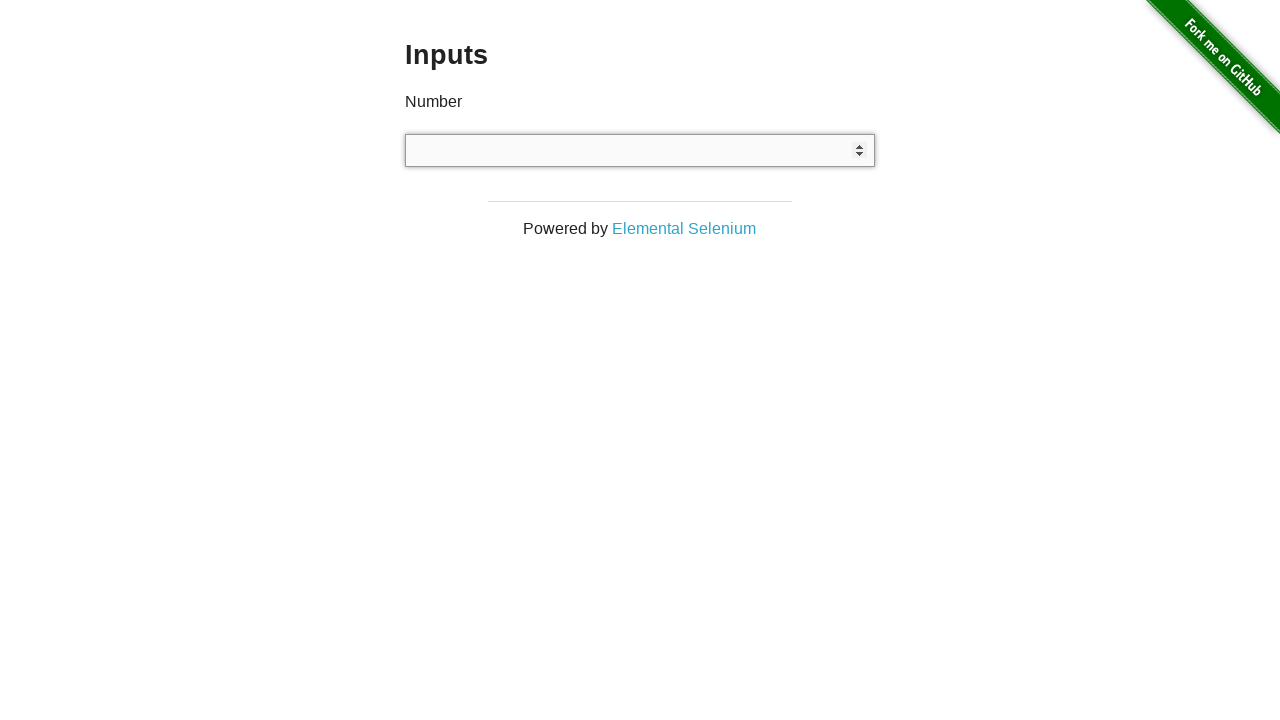

Clicked on number input field (iteration 8/20) at (640, 150) on #content input[type='number']
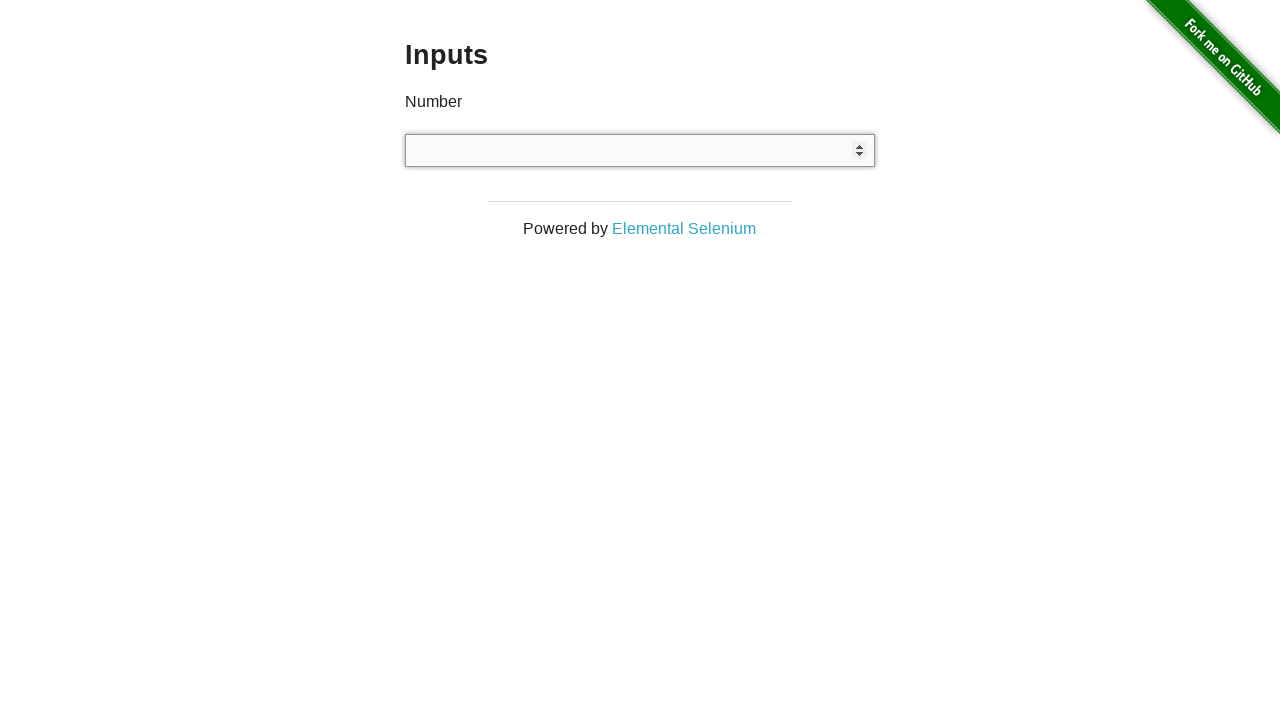

Entered random number -343 into input field (iteration 8/20) on #content input[type='number']
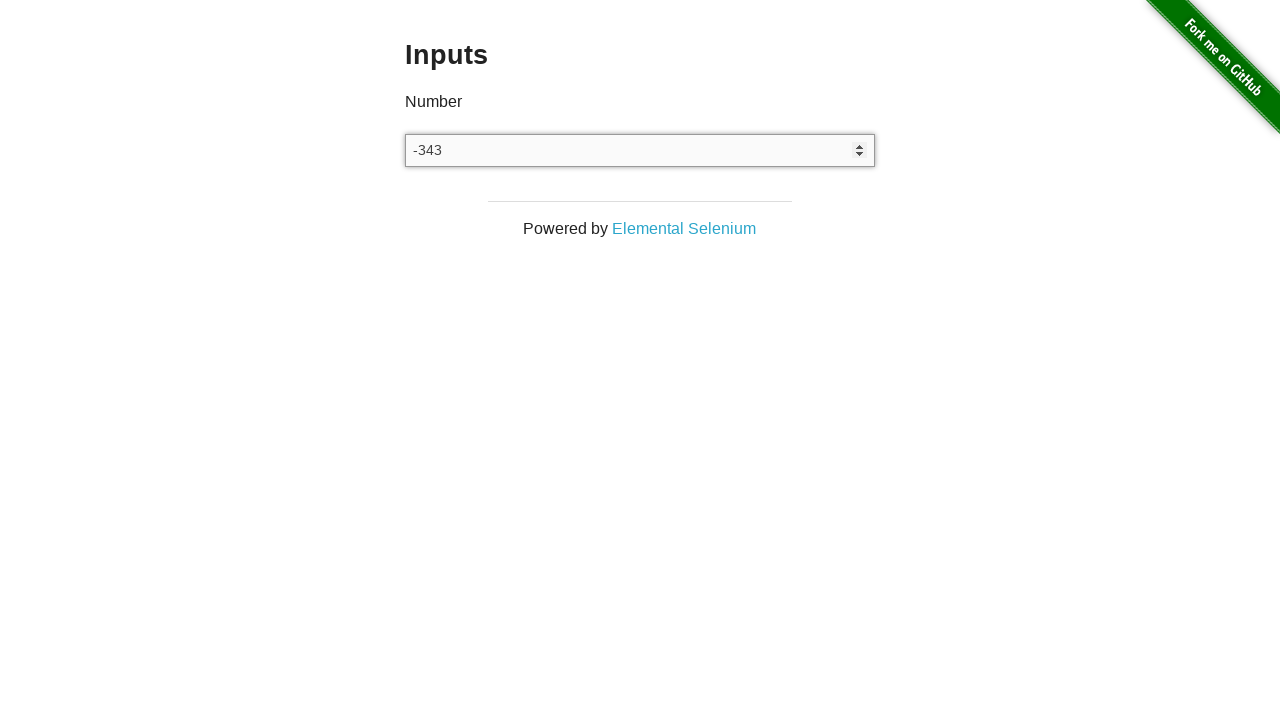

Cleared input field (iteration 8/20) on #content input[type='number']
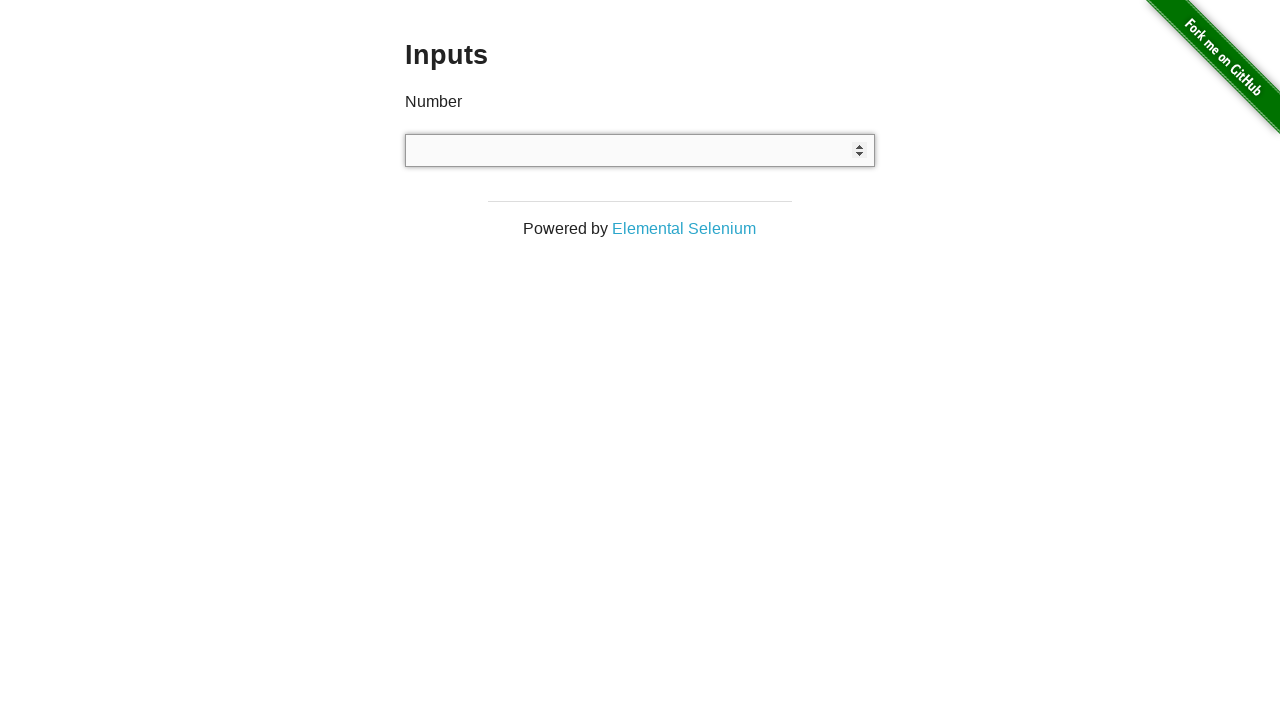

Clicked on number input field (iteration 9/20) at (640, 150) on #content input[type='number']
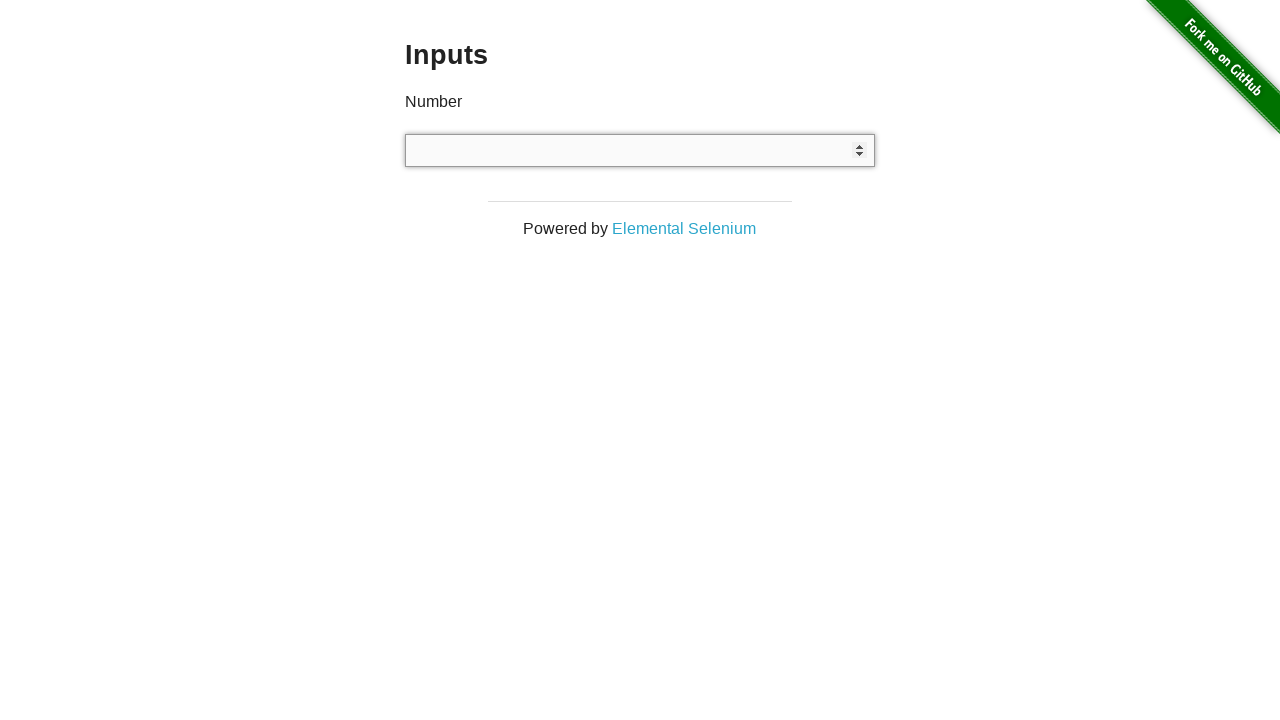

Entered random number -78 into input field (iteration 9/20) on #content input[type='number']
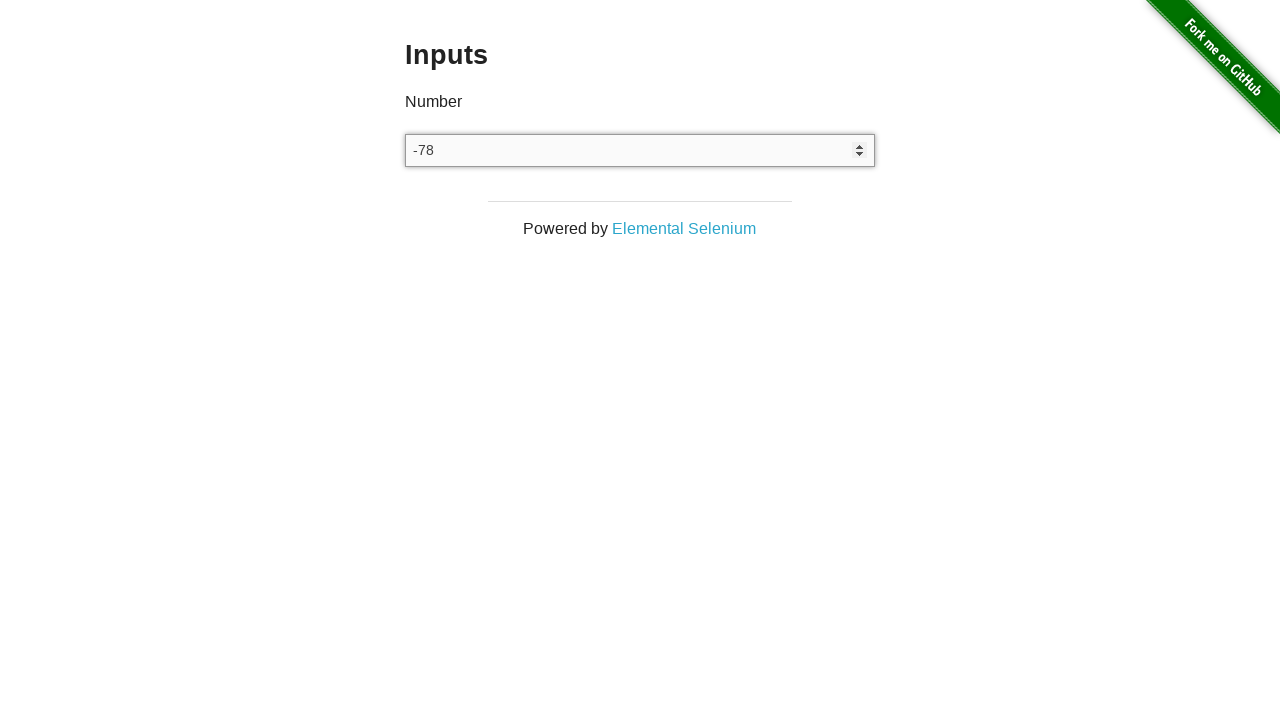

Cleared input field (iteration 9/20) on #content input[type='number']
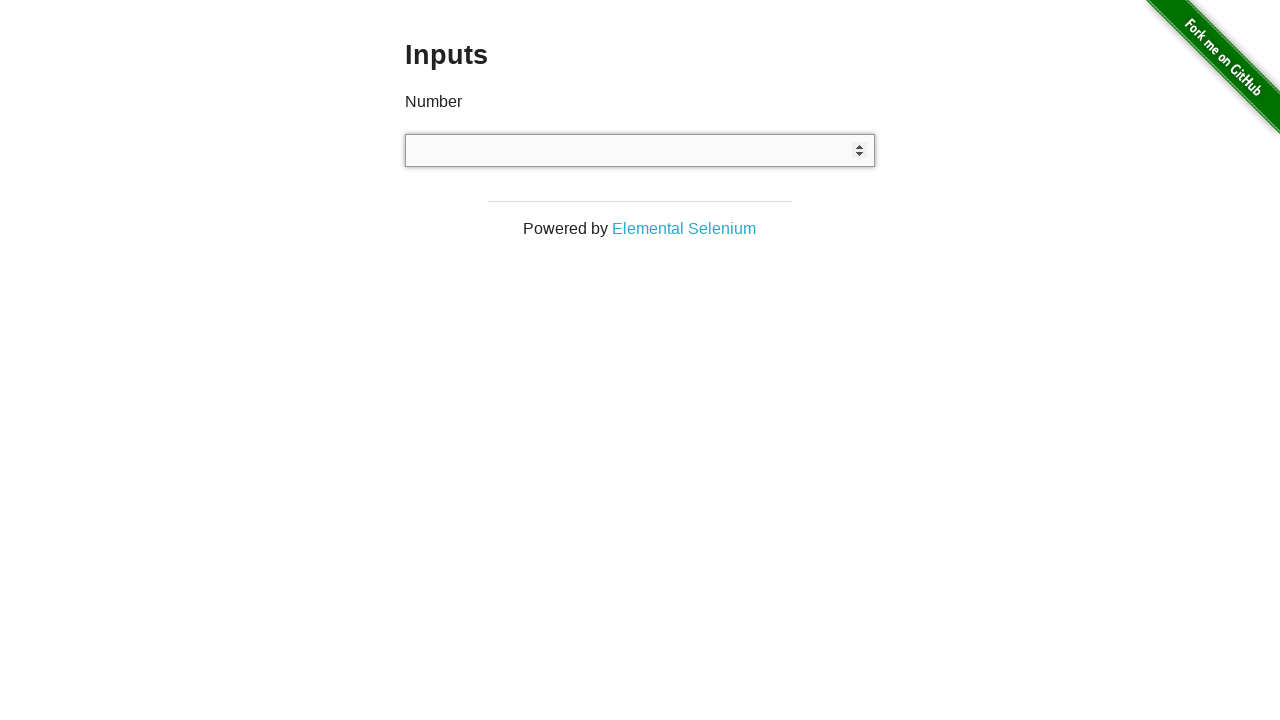

Clicked on number input field (iteration 10/20) at (640, 150) on #content input[type='number']
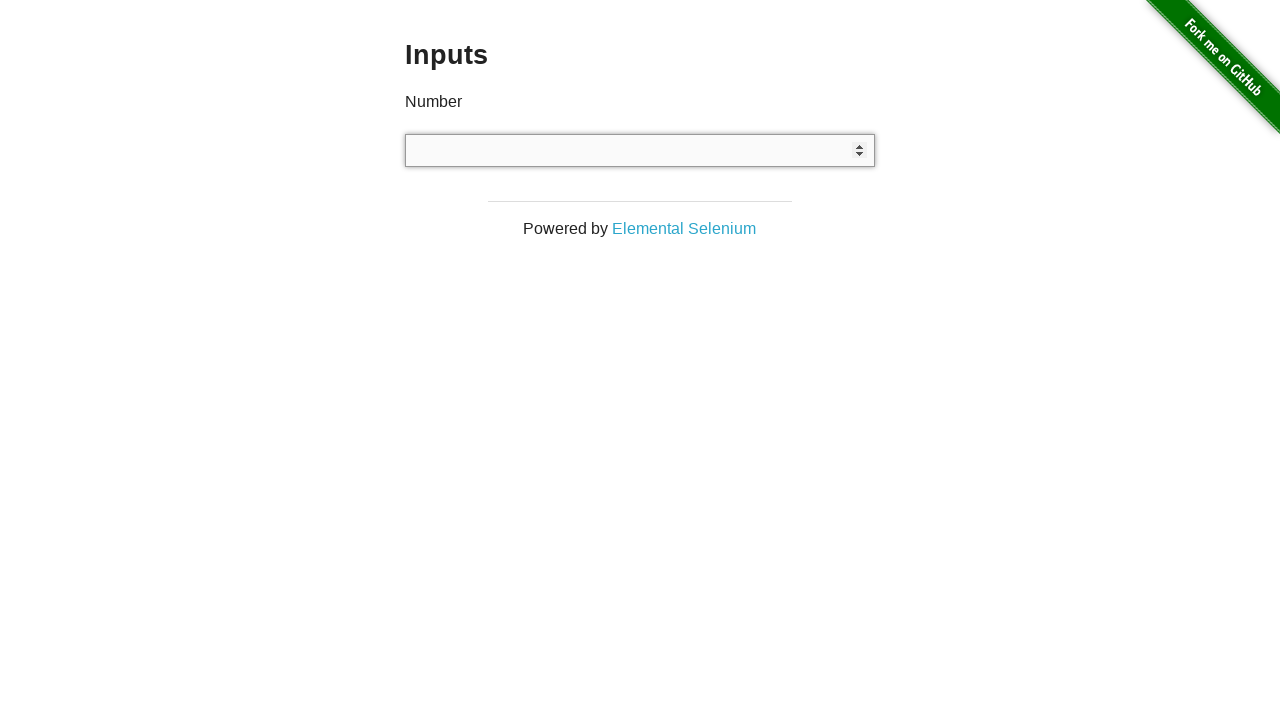

Entered random number -358 into input field (iteration 10/20) on #content input[type='number']
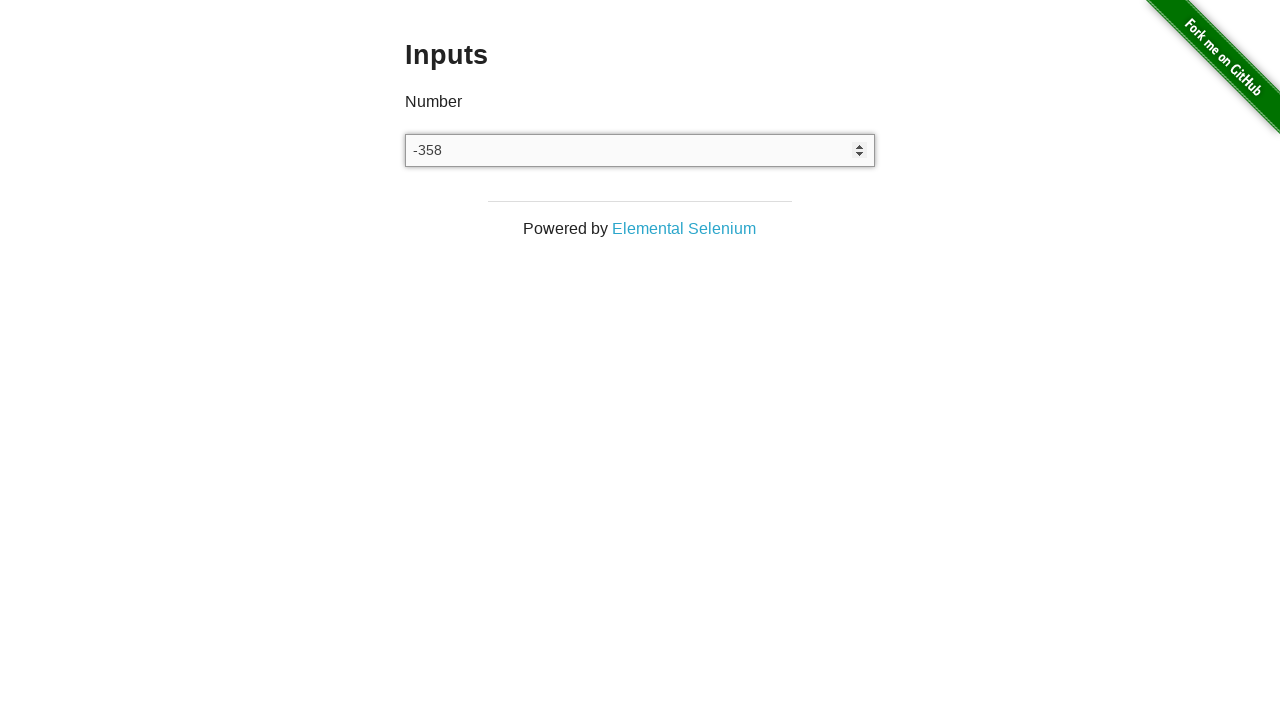

Cleared input field (iteration 10/20) on #content input[type='number']
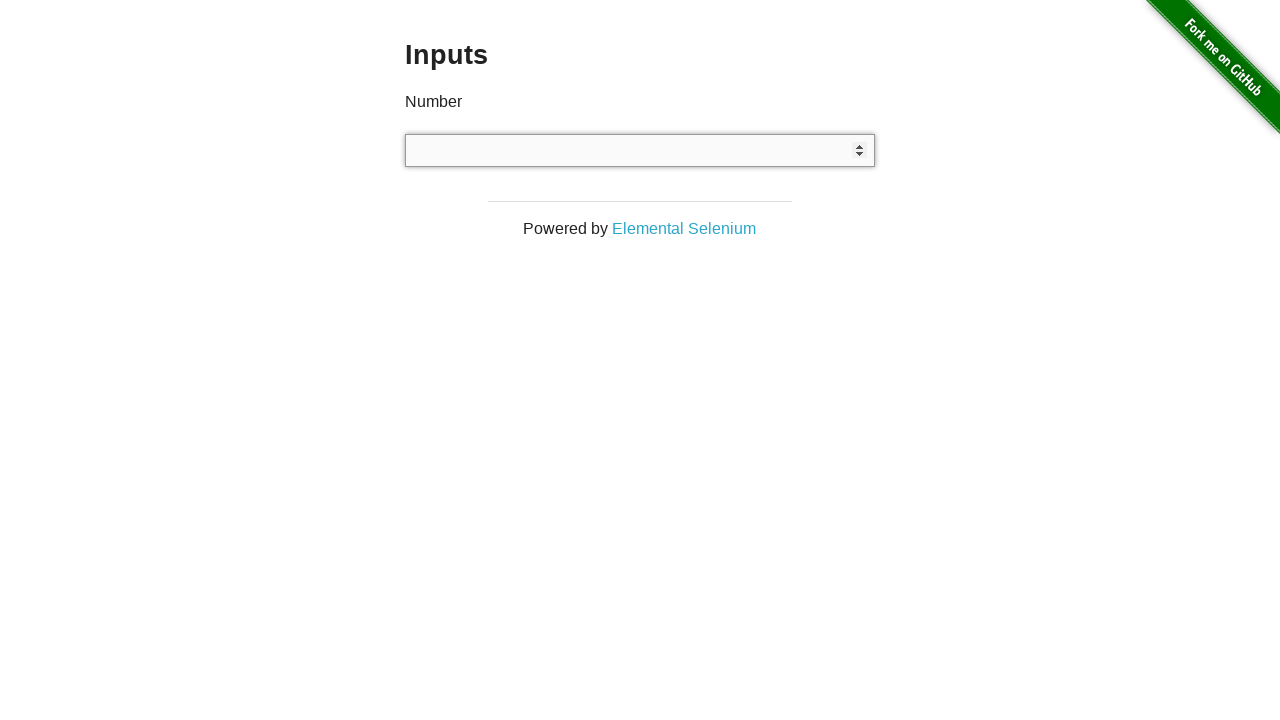

Clicked on number input field (iteration 11/20) at (640, 150) on #content input[type='number']
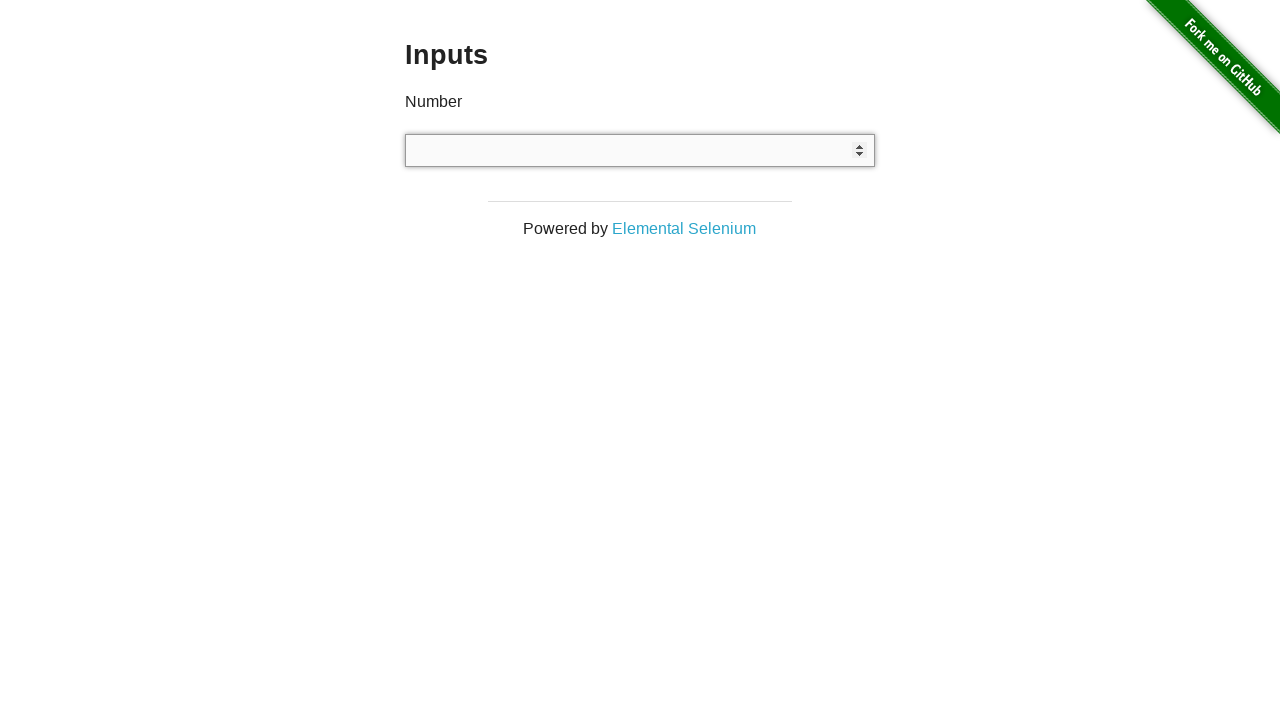

Entered random number 117 into input field (iteration 11/20) on #content input[type='number']
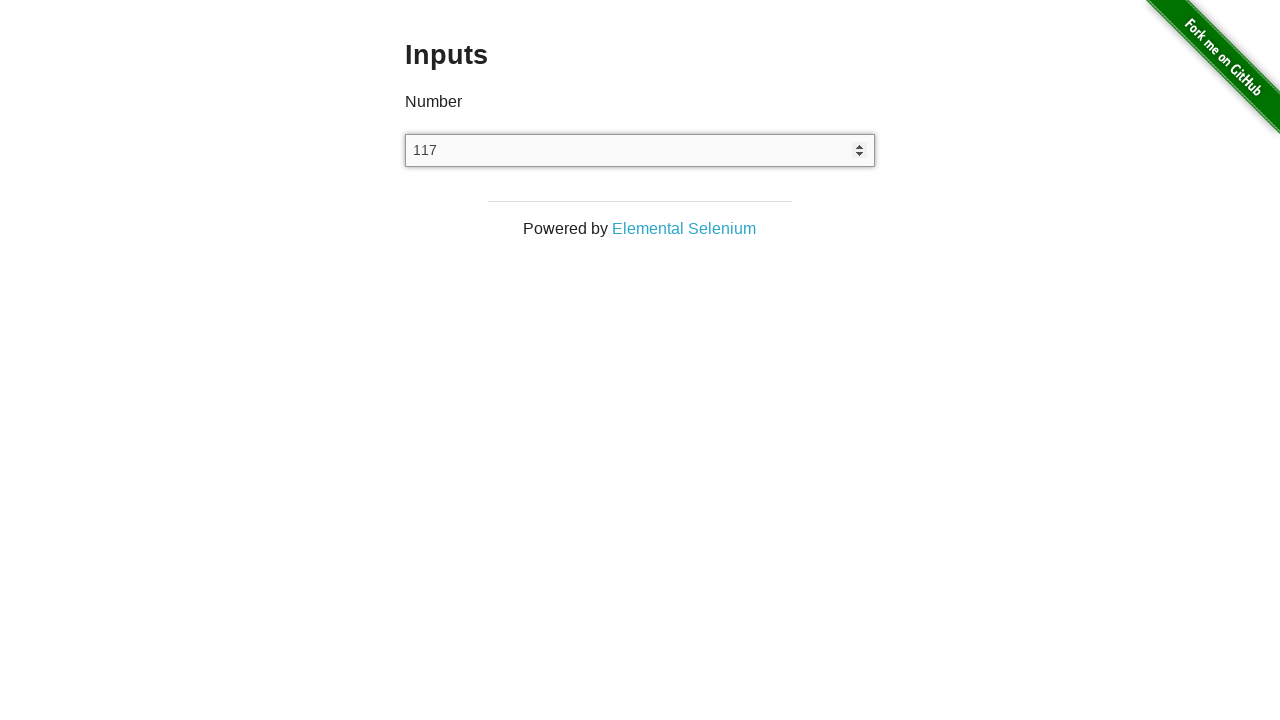

Cleared input field (iteration 11/20) on #content input[type='number']
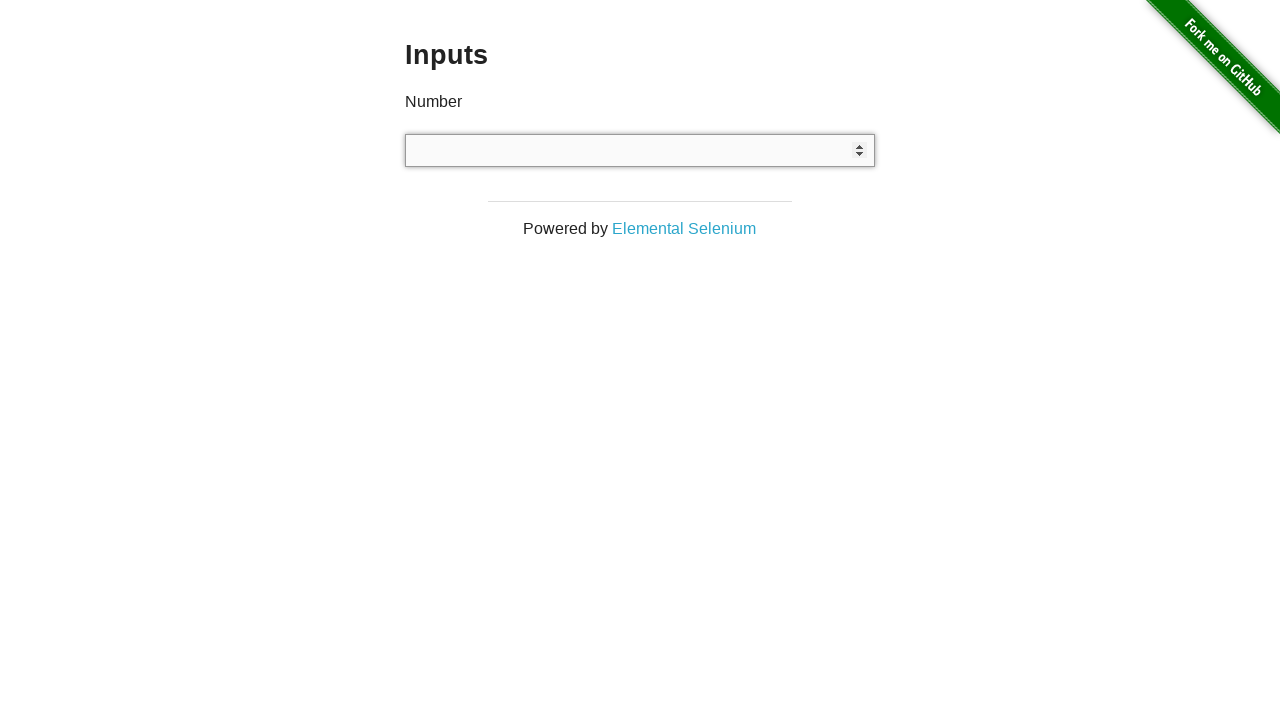

Clicked on number input field (iteration 12/20) at (640, 150) on #content input[type='number']
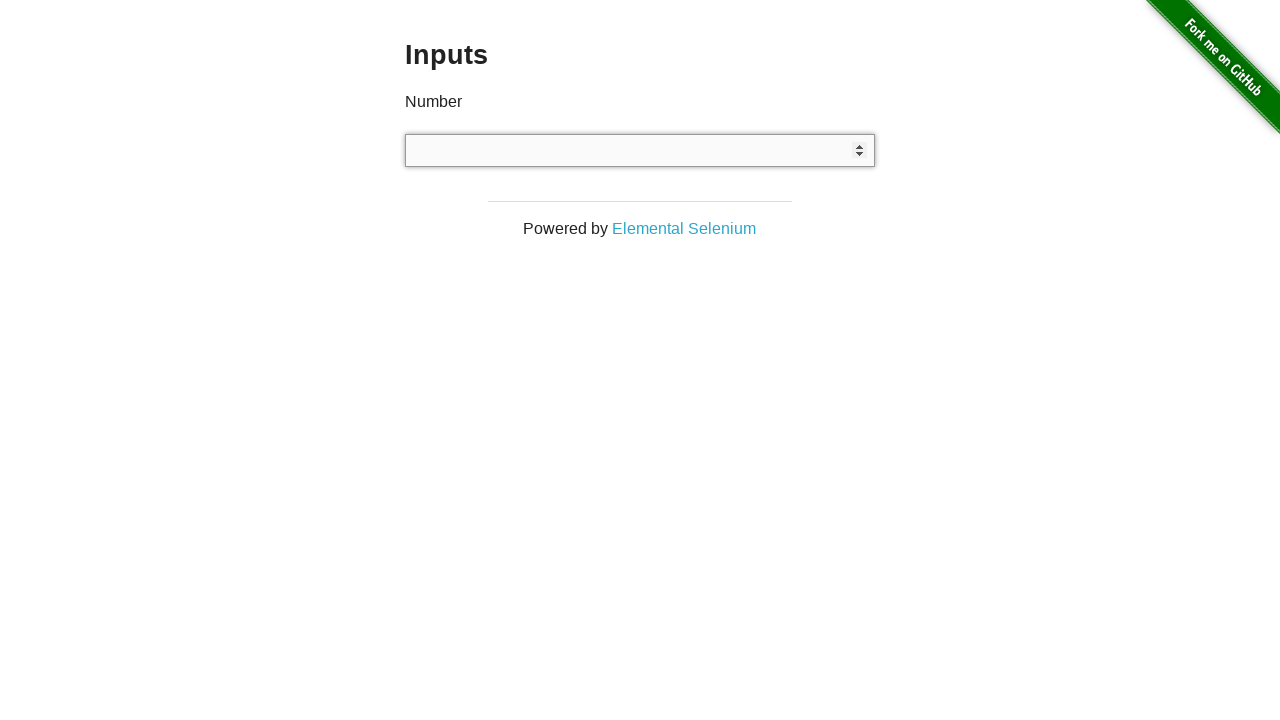

Entered random number 211 into input field (iteration 12/20) on #content input[type='number']
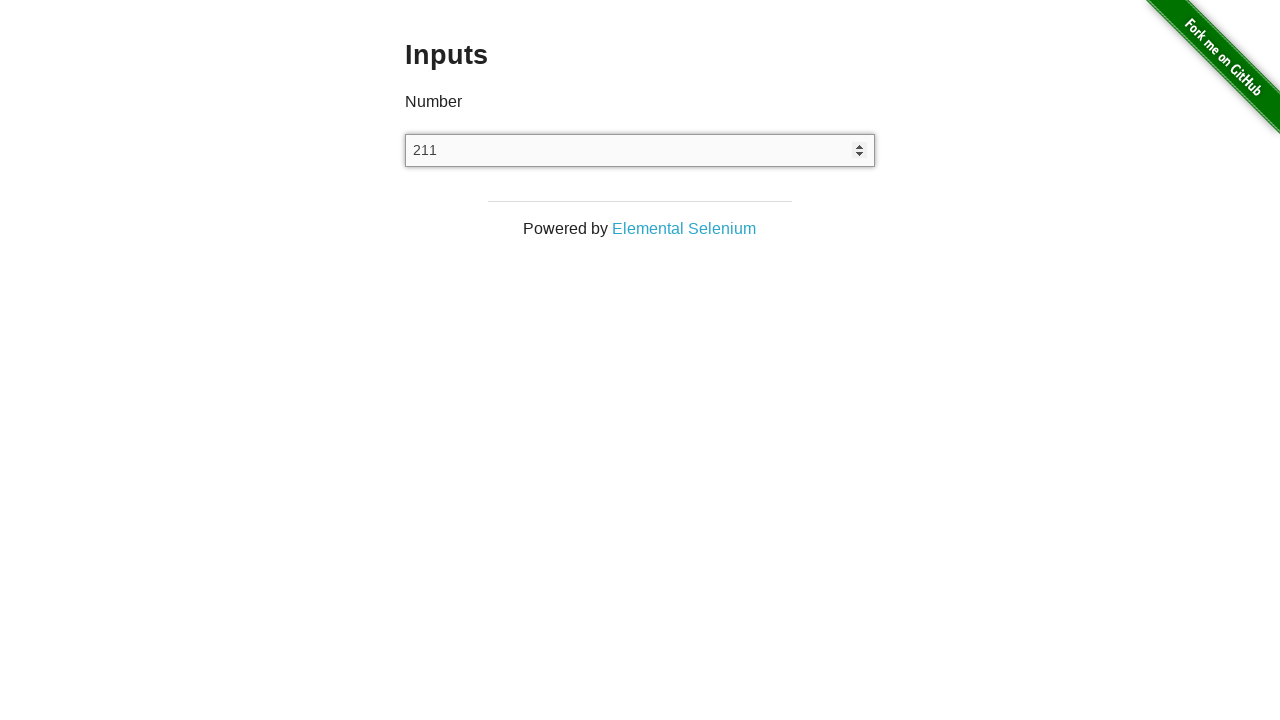

Cleared input field (iteration 12/20) on #content input[type='number']
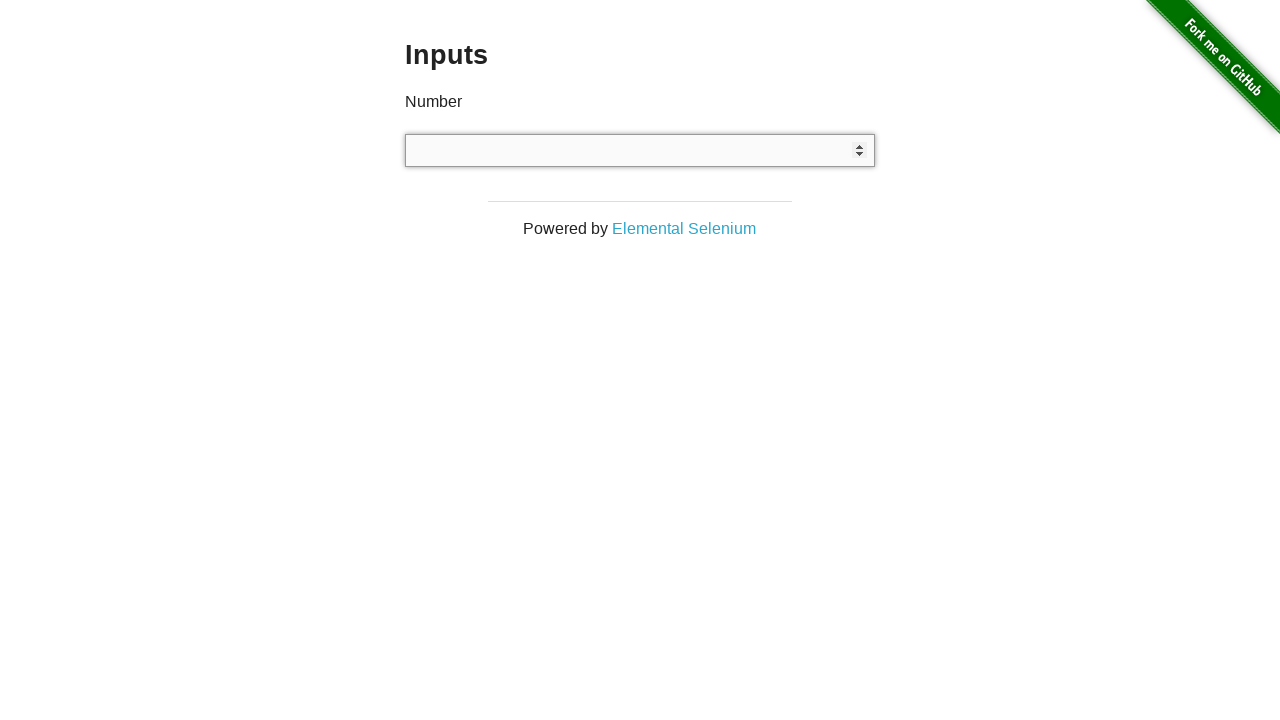

Clicked on number input field (iteration 13/20) at (640, 150) on #content input[type='number']
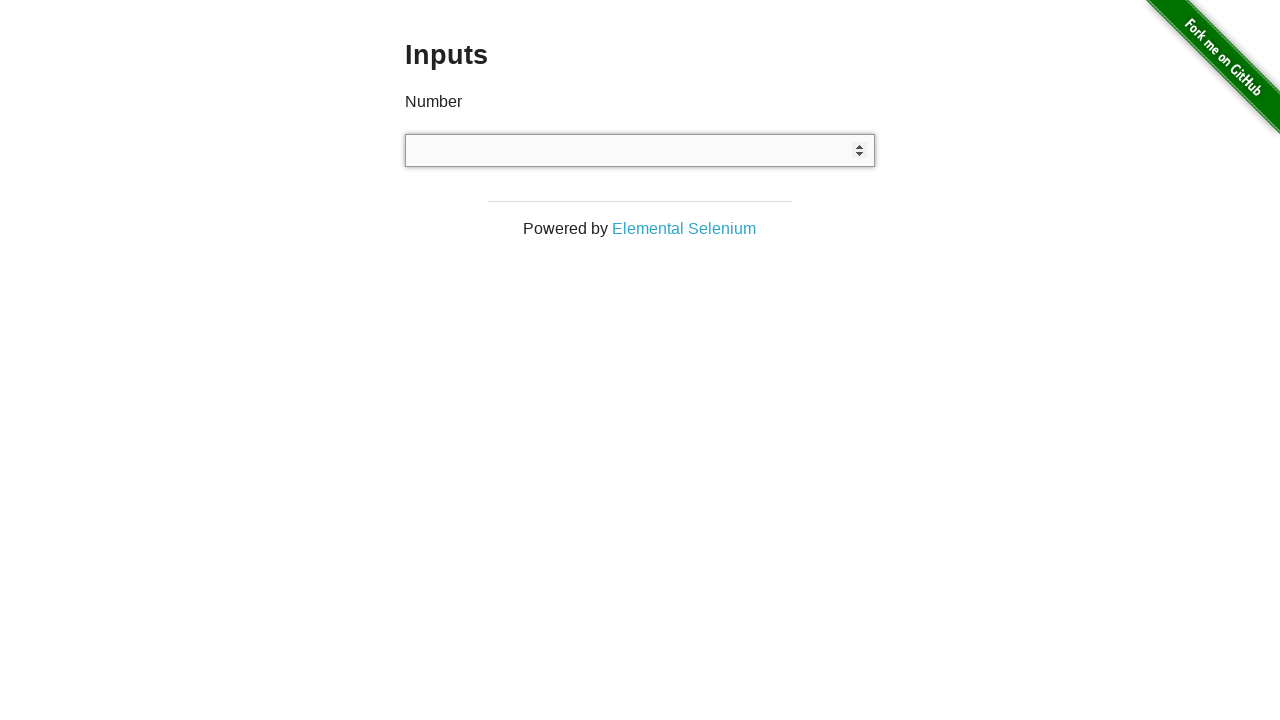

Entered random number -459 into input field (iteration 13/20) on #content input[type='number']
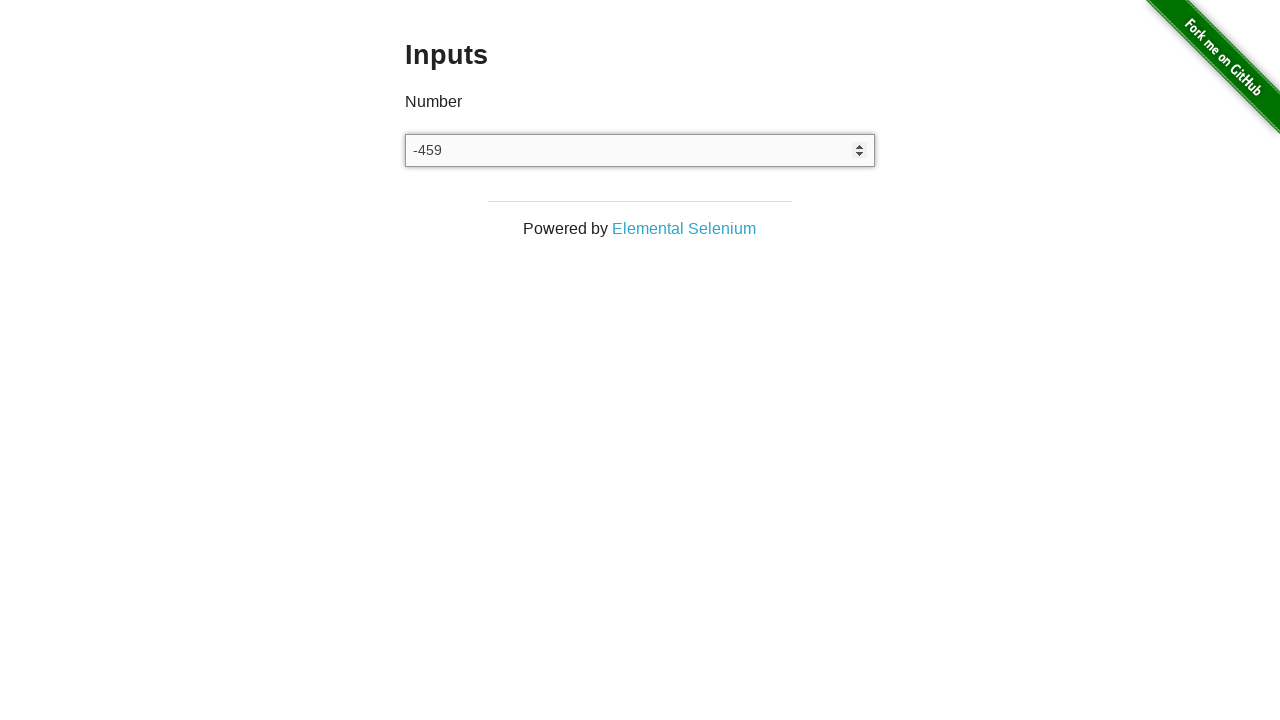

Cleared input field (iteration 13/20) on #content input[type='number']
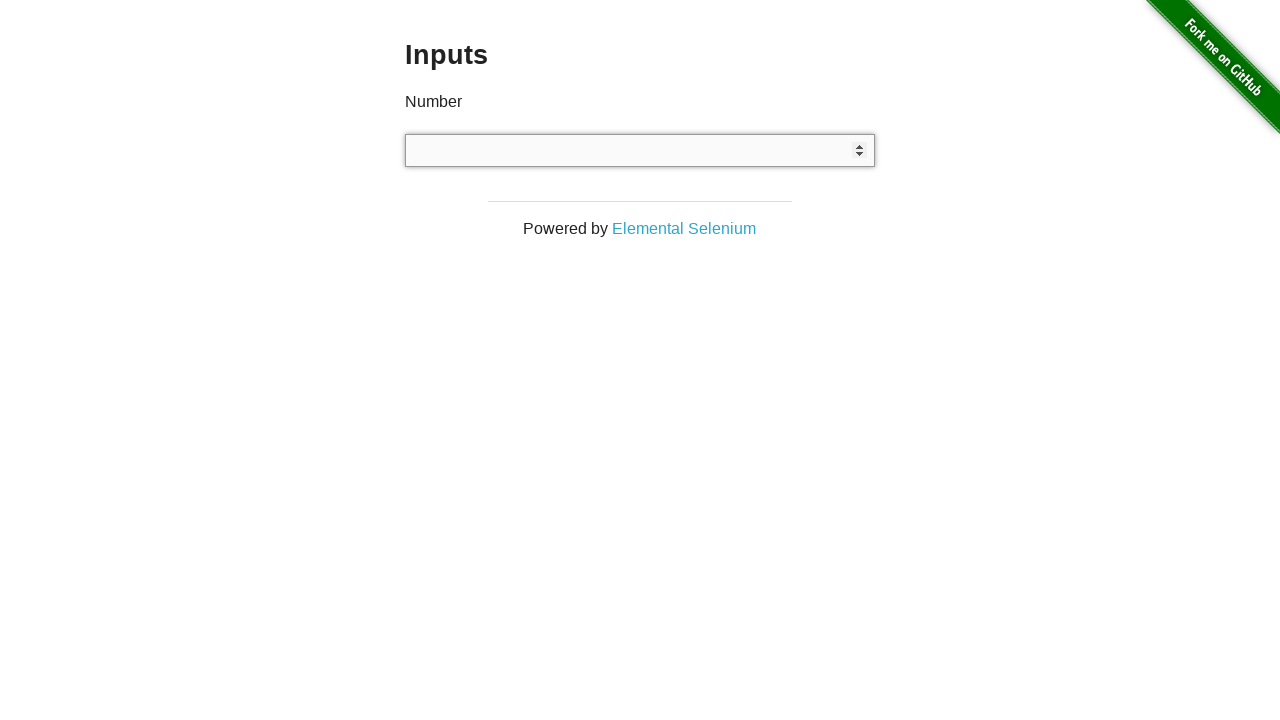

Clicked on number input field (iteration 14/20) at (640, 150) on #content input[type='number']
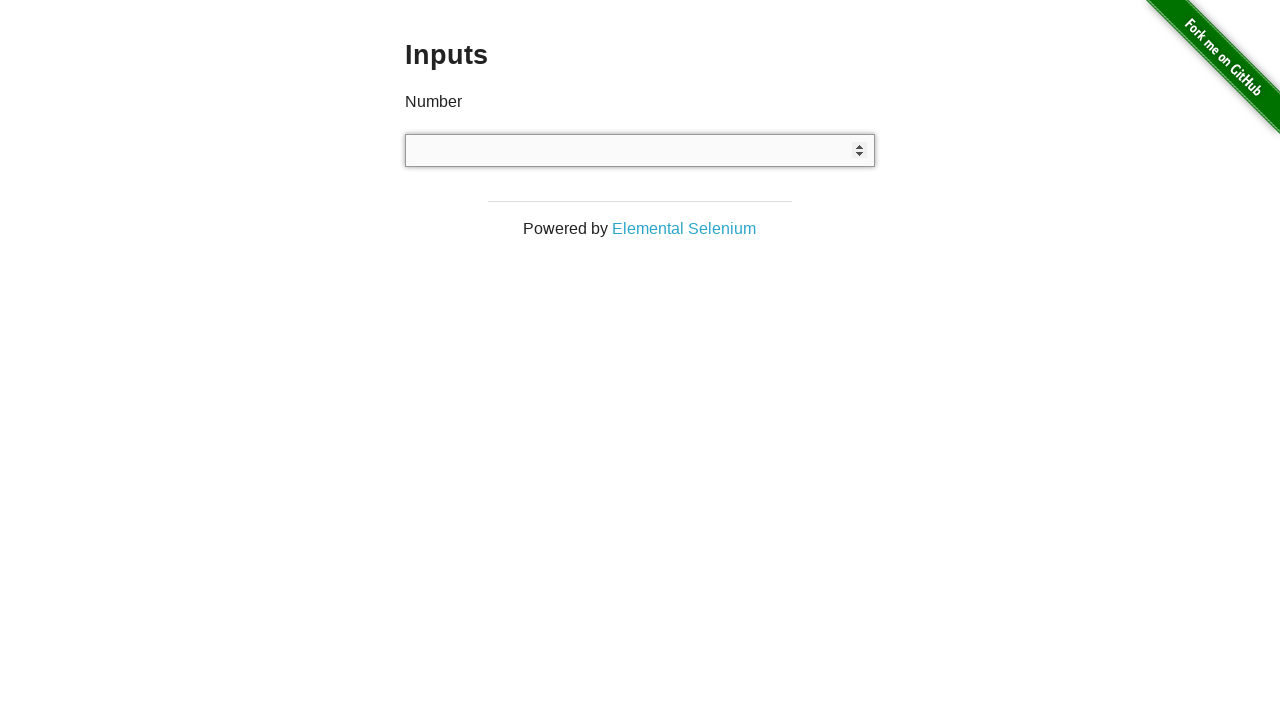

Entered random number 869 into input field (iteration 14/20) on #content input[type='number']
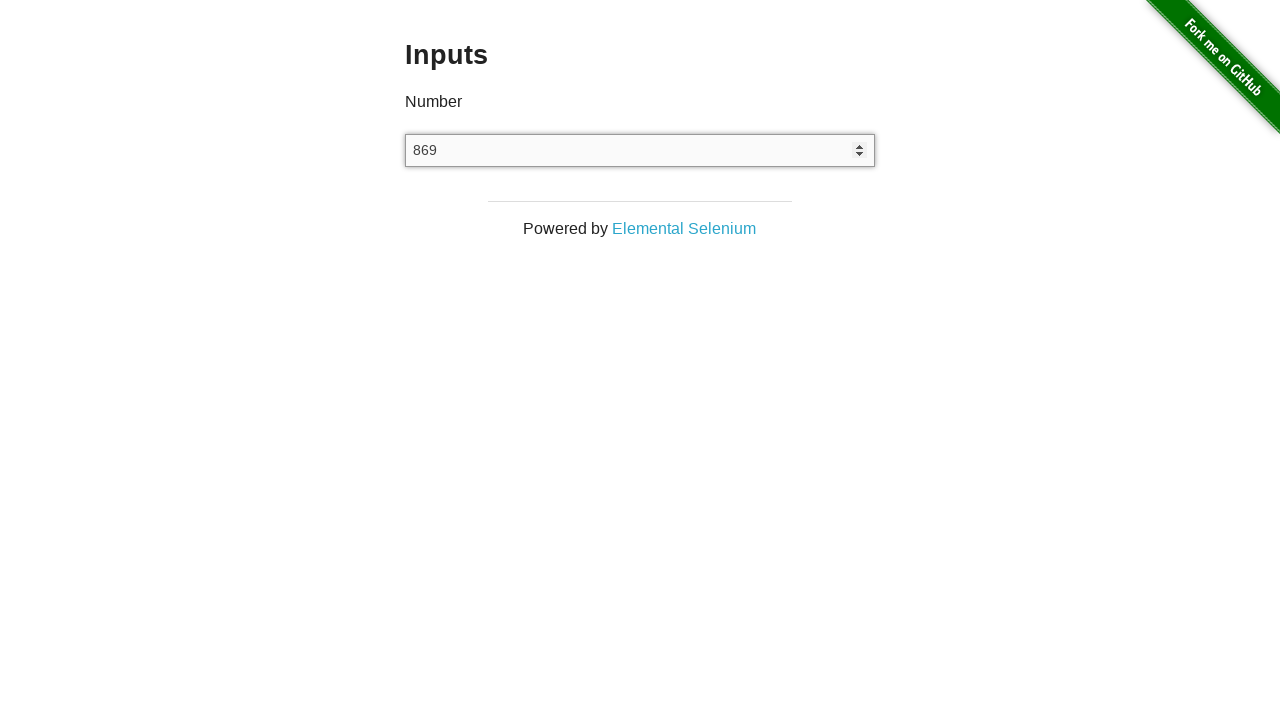

Cleared input field (iteration 14/20) on #content input[type='number']
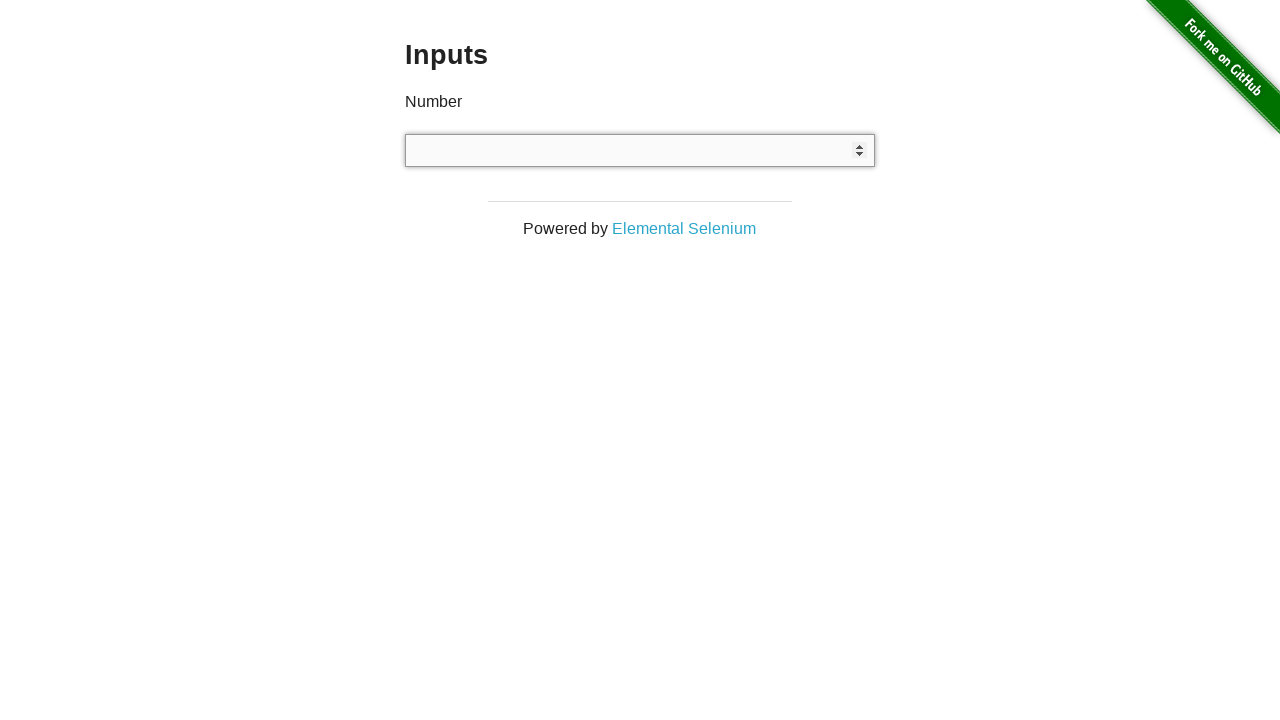

Clicked on number input field (iteration 15/20) at (640, 150) on #content input[type='number']
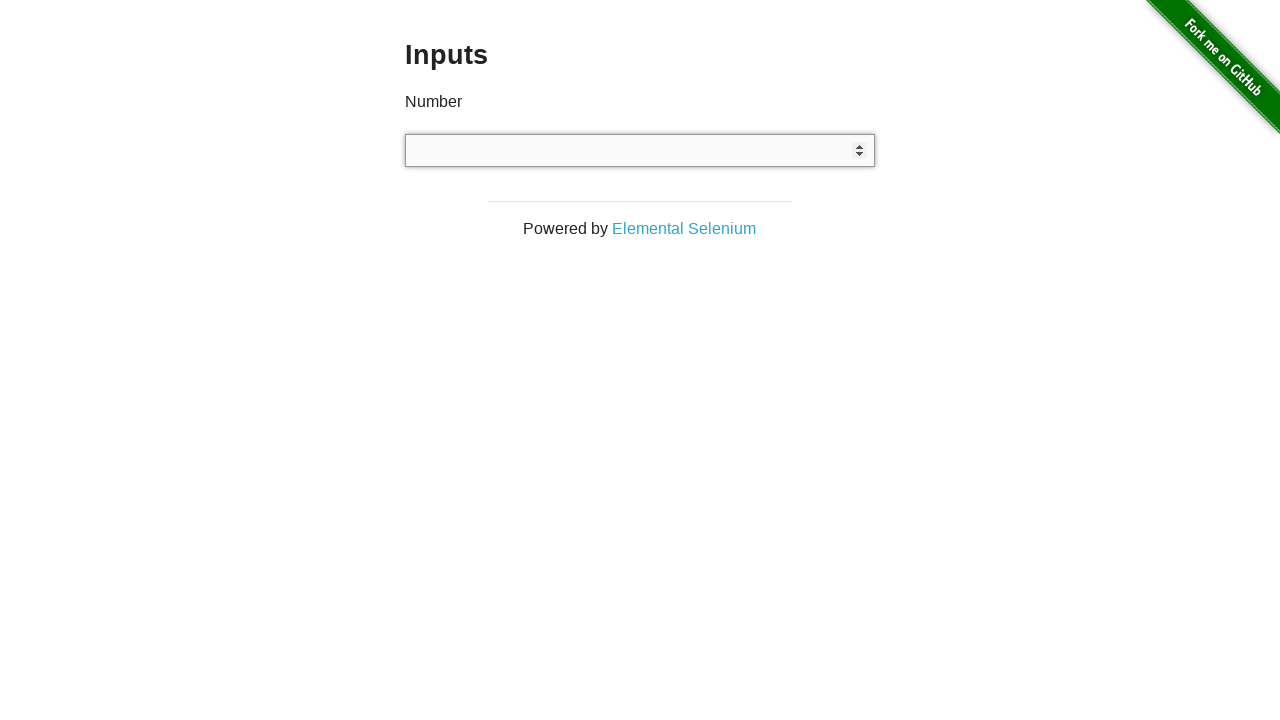

Entered random number -461 into input field (iteration 15/20) on #content input[type='number']
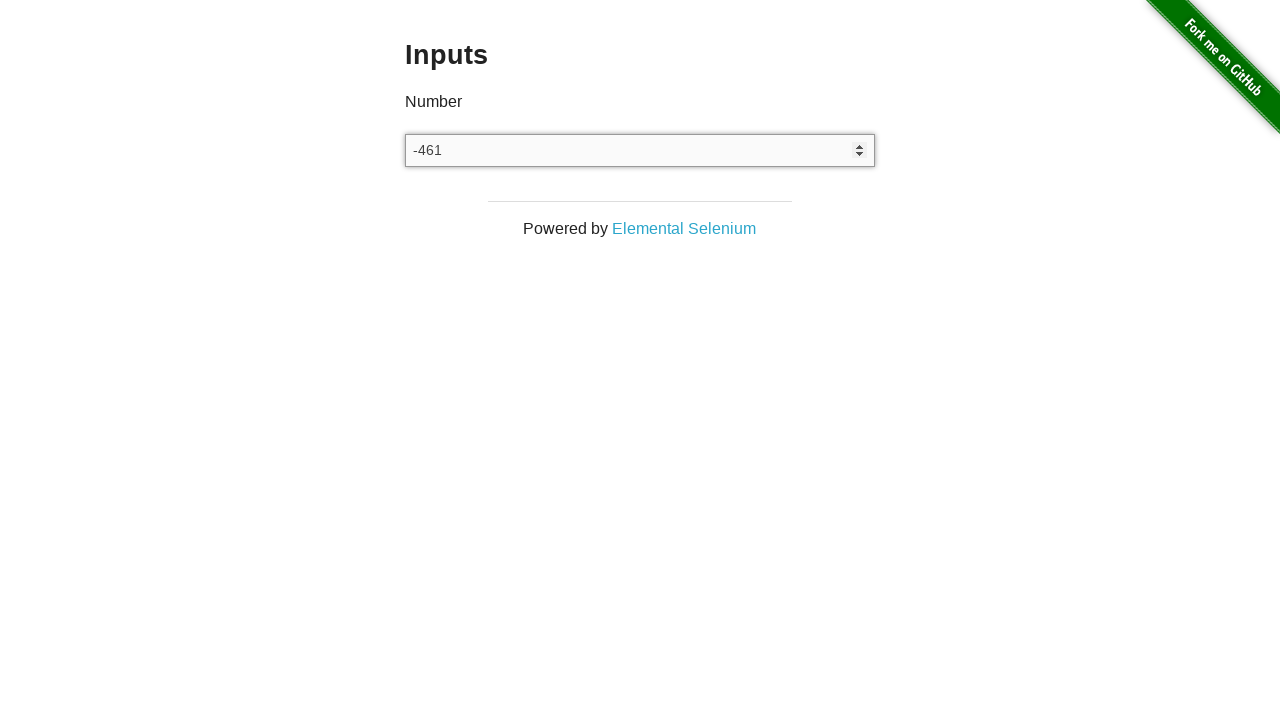

Cleared input field (iteration 15/20) on #content input[type='number']
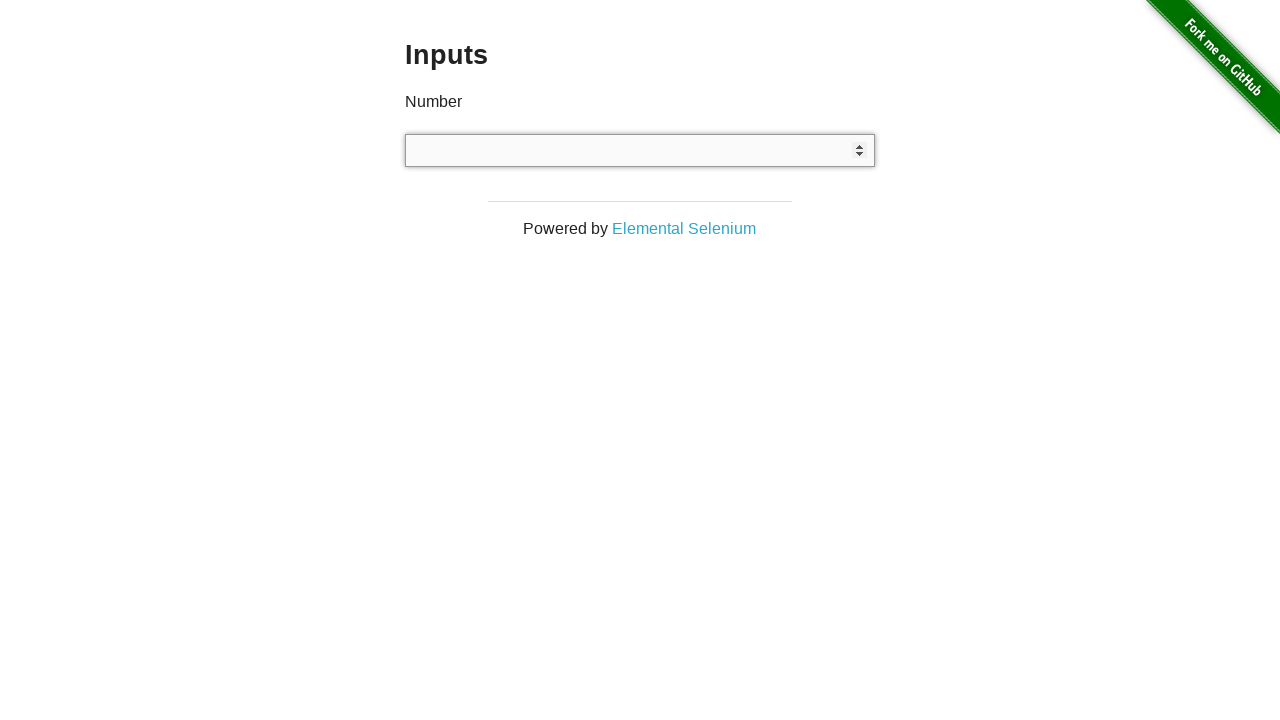

Clicked on number input field (iteration 16/20) at (640, 150) on #content input[type='number']
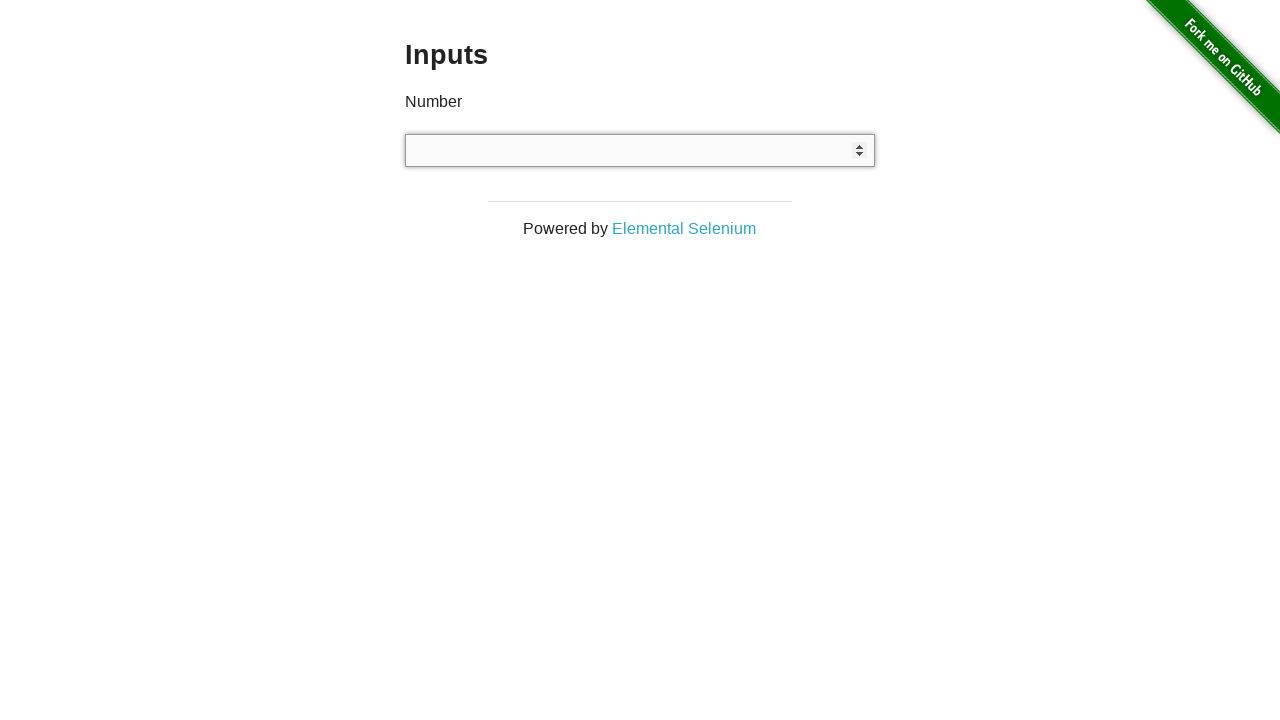

Entered random number -59 into input field (iteration 16/20) on #content input[type='number']
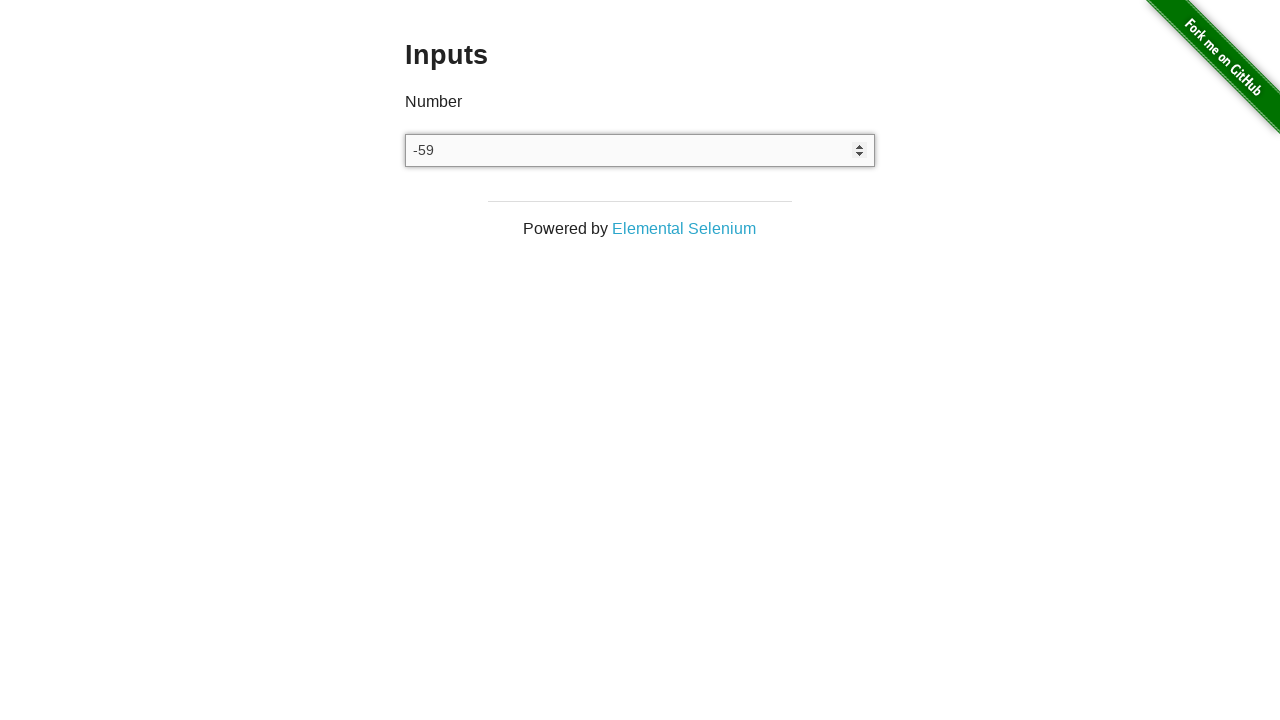

Cleared input field (iteration 16/20) on #content input[type='number']
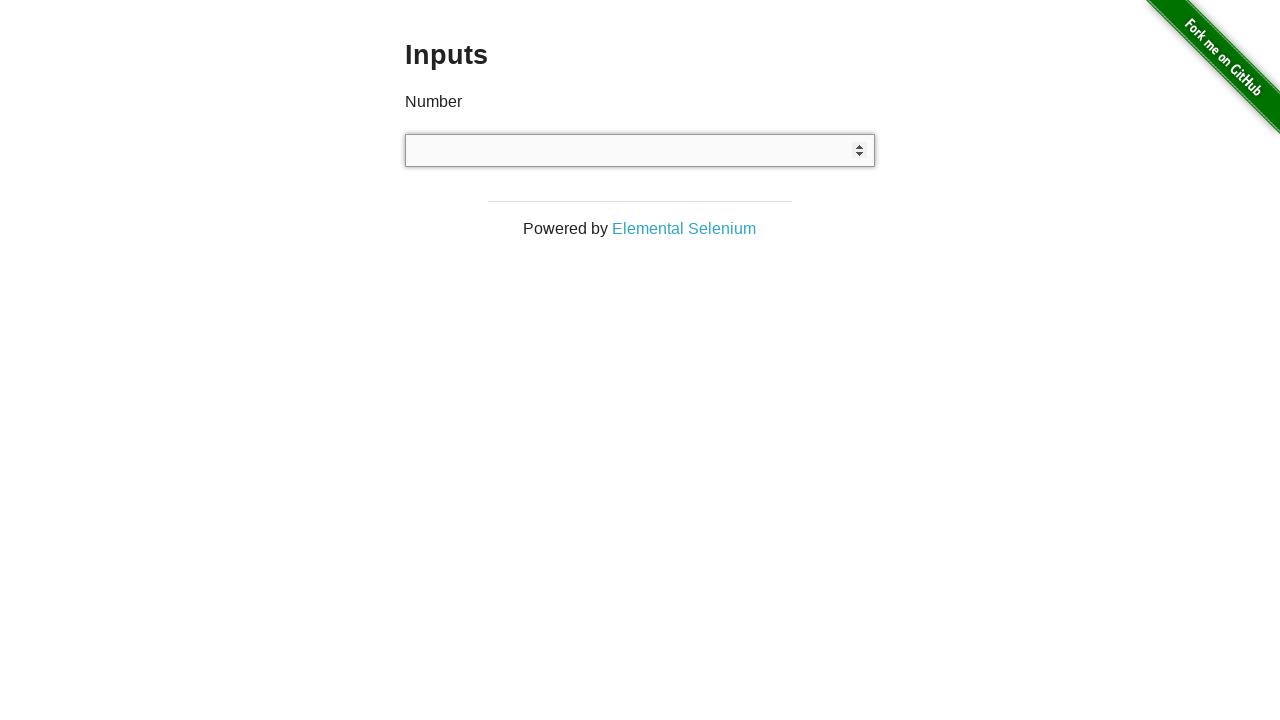

Clicked on number input field (iteration 17/20) at (640, 150) on #content input[type='number']
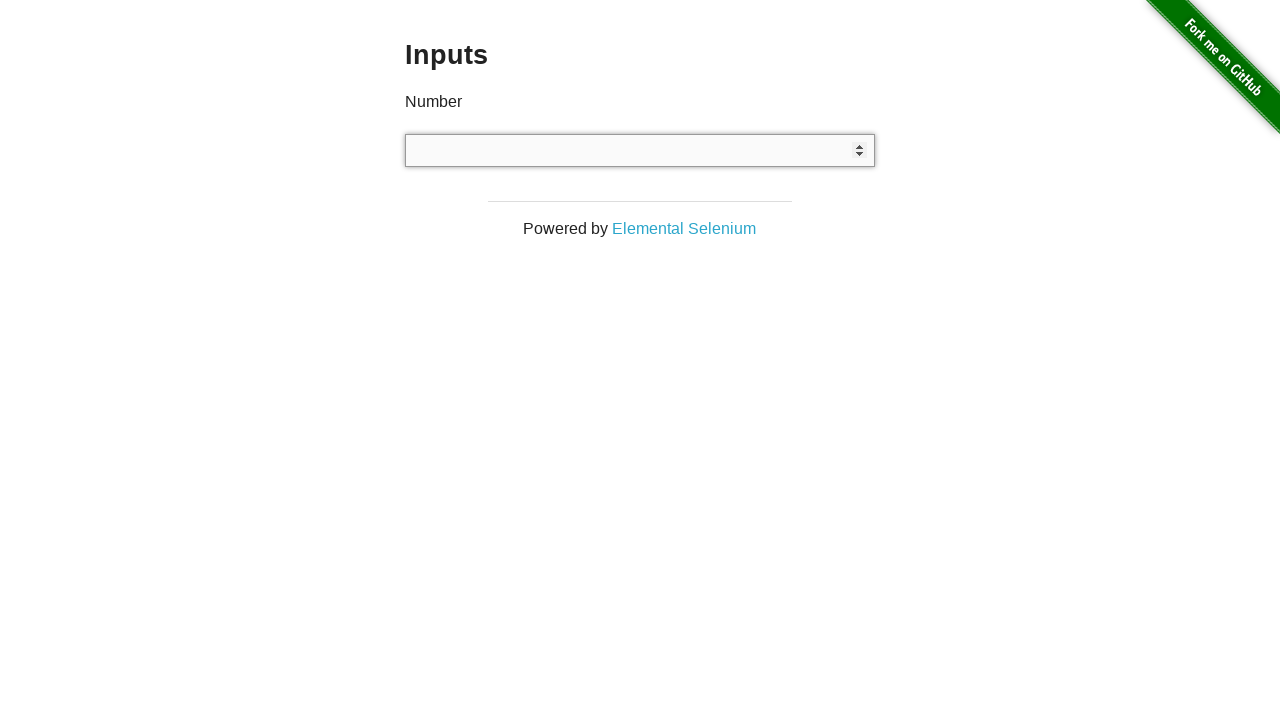

Entered random number -345 into input field (iteration 17/20) on #content input[type='number']
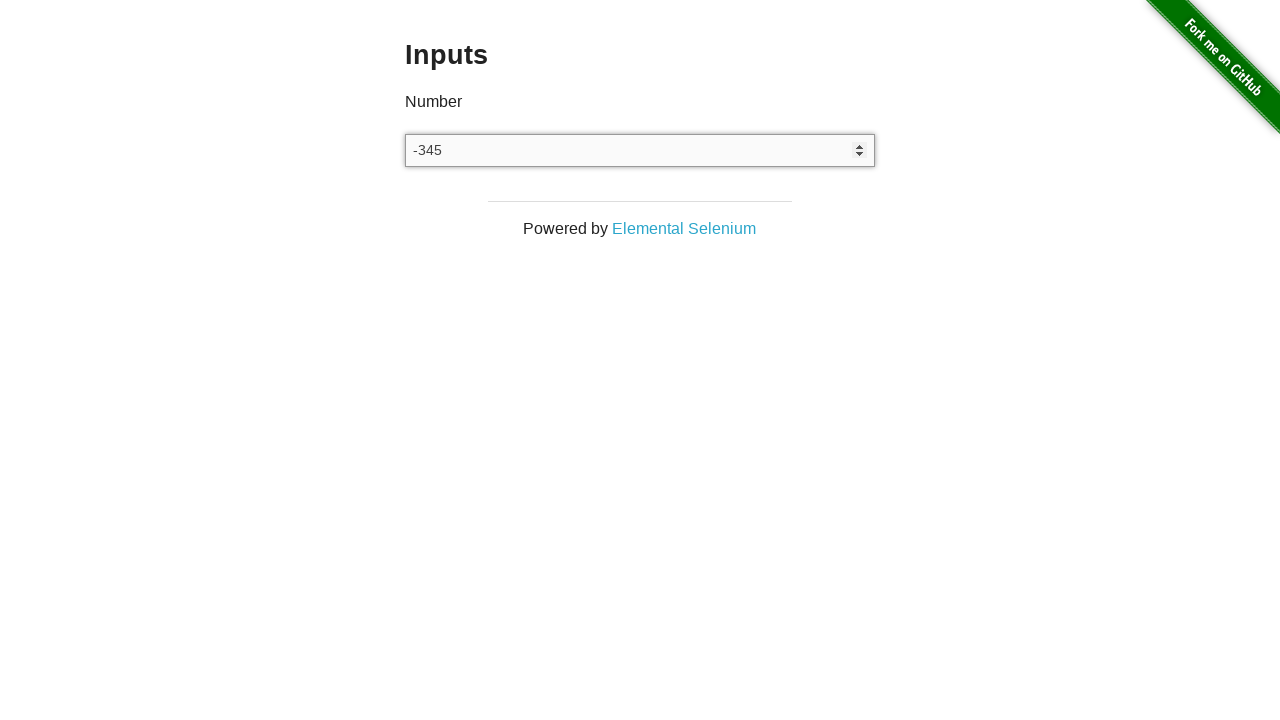

Cleared input field (iteration 17/20) on #content input[type='number']
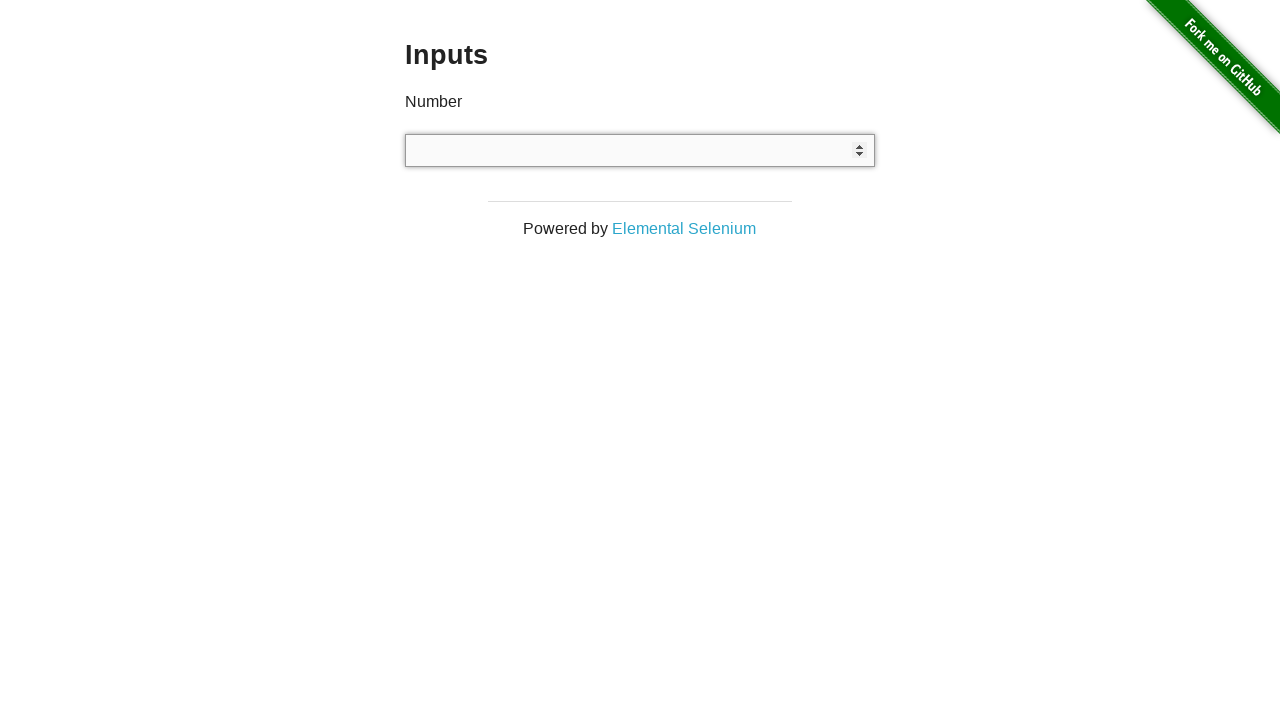

Clicked on number input field (iteration 18/20) at (640, 150) on #content input[type='number']
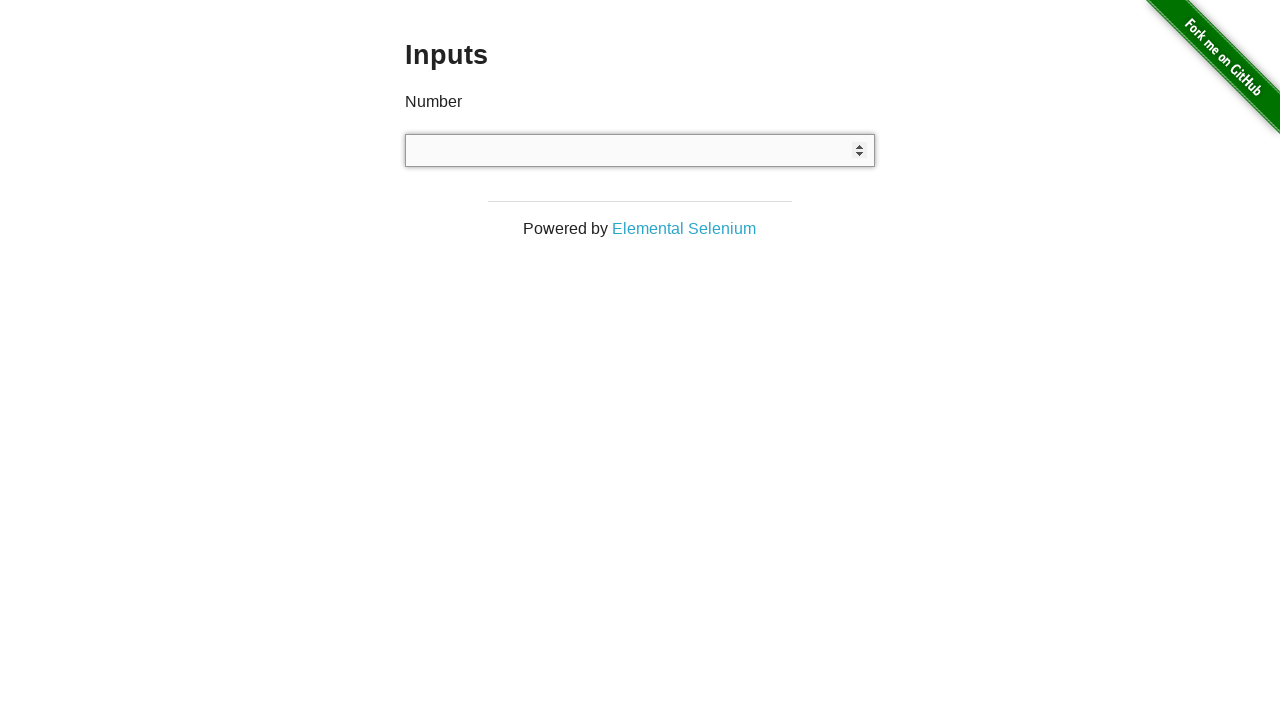

Entered random number 76 into input field (iteration 18/20) on #content input[type='number']
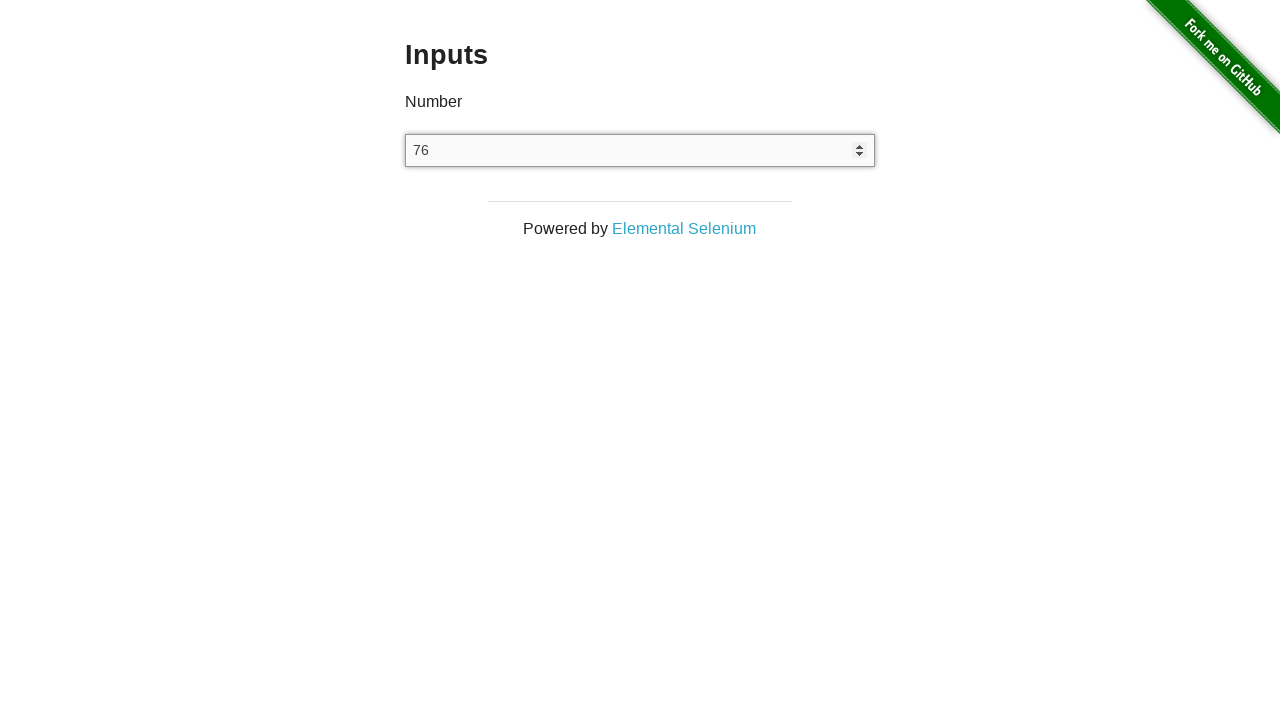

Cleared input field (iteration 18/20) on #content input[type='number']
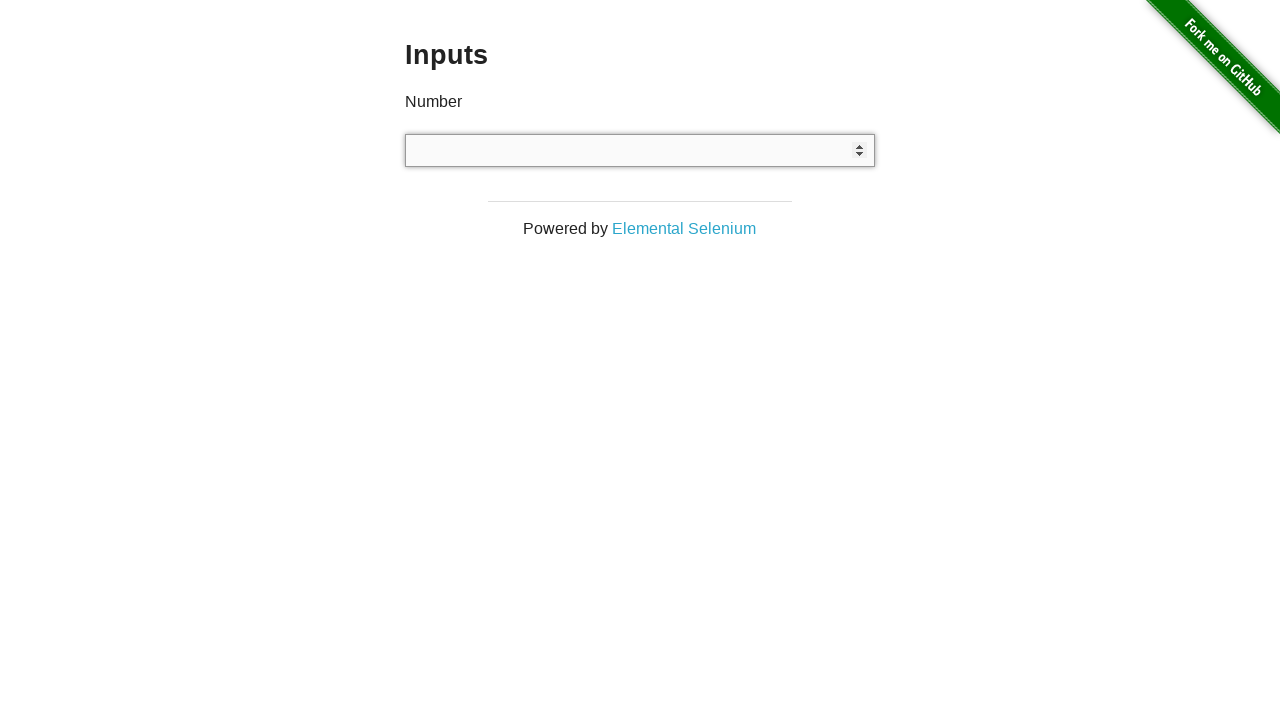

Clicked on number input field (iteration 19/20) at (640, 150) on #content input[type='number']
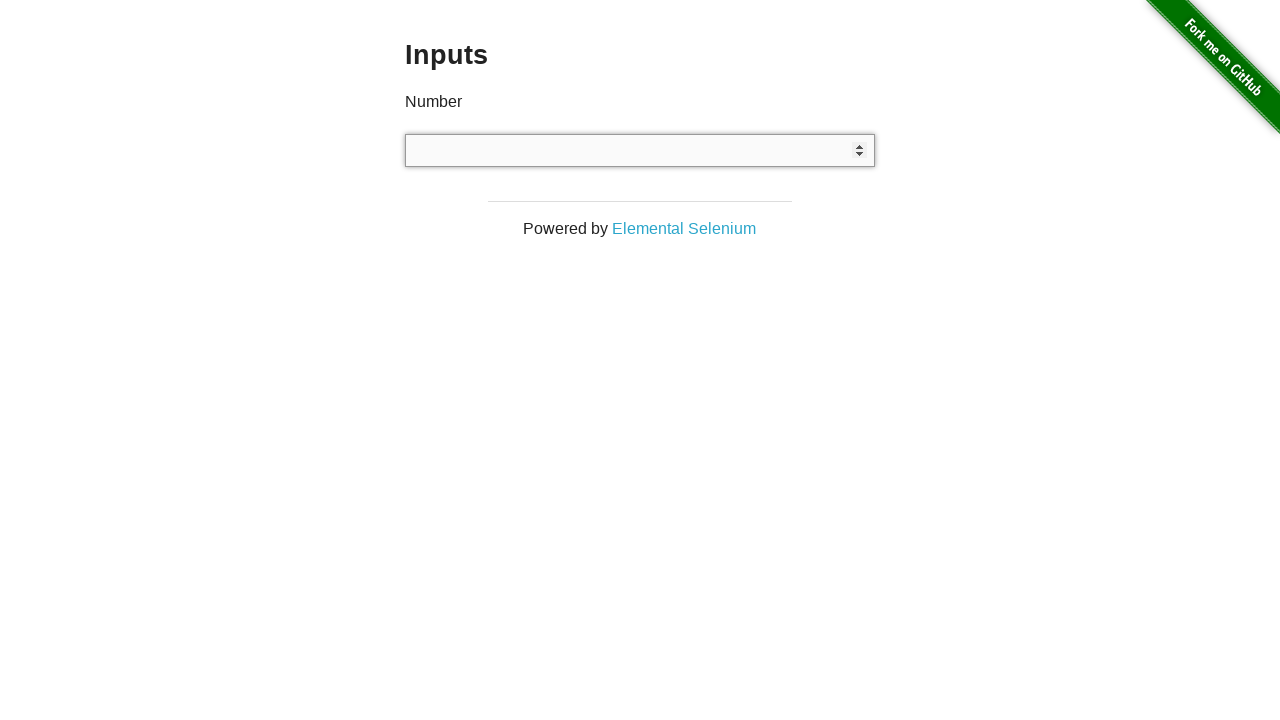

Entered random number 34 into input field (iteration 19/20) on #content input[type='number']
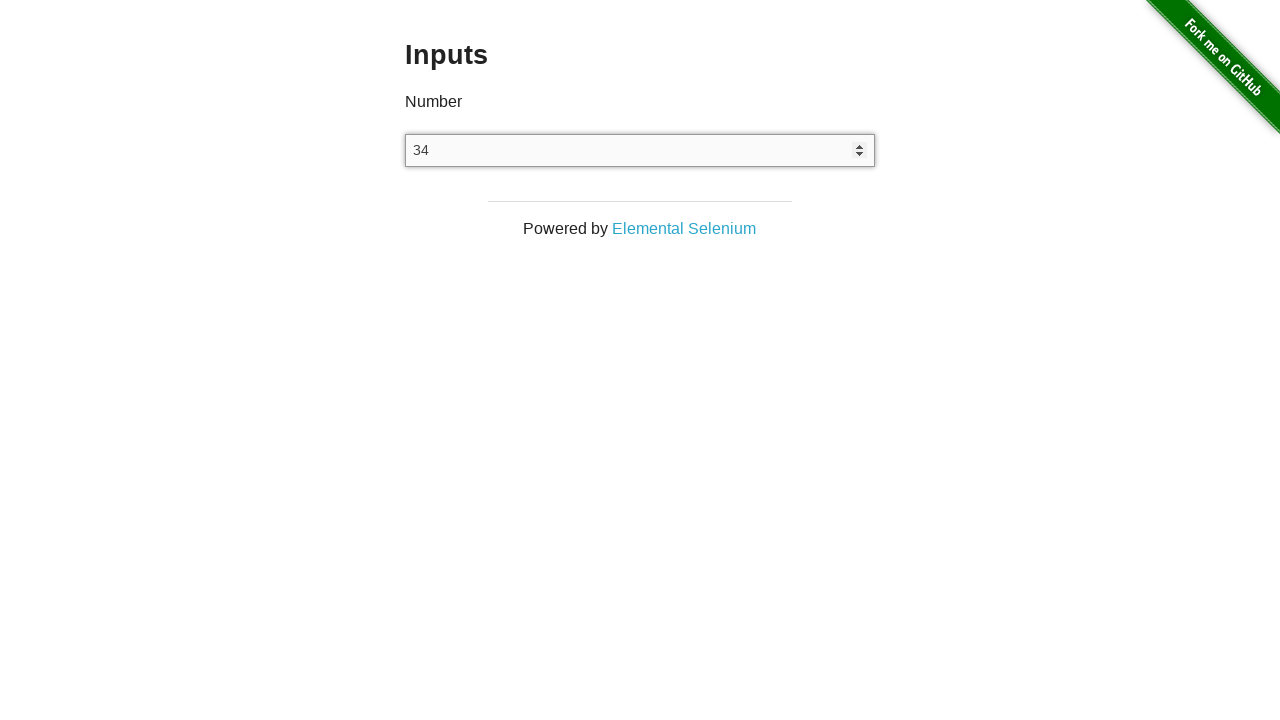

Cleared input field (iteration 19/20) on #content input[type='number']
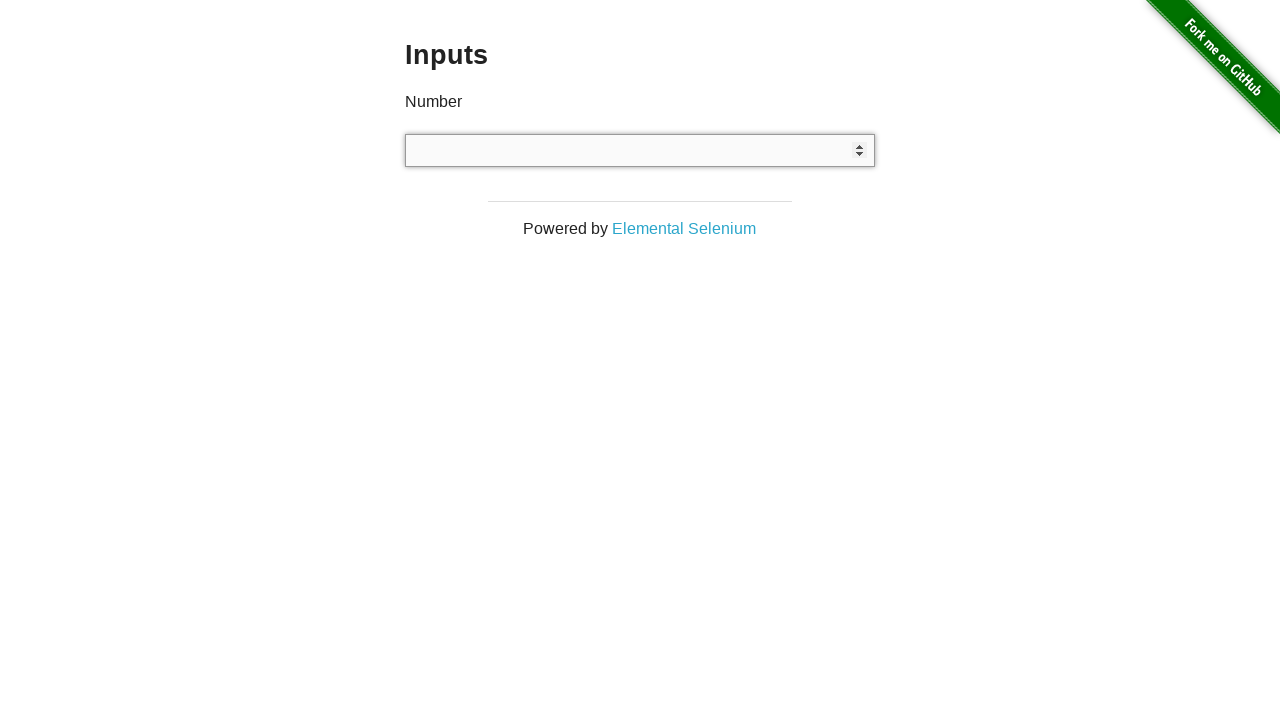

Clicked on number input field (iteration 20/20) at (640, 150) on #content input[type='number']
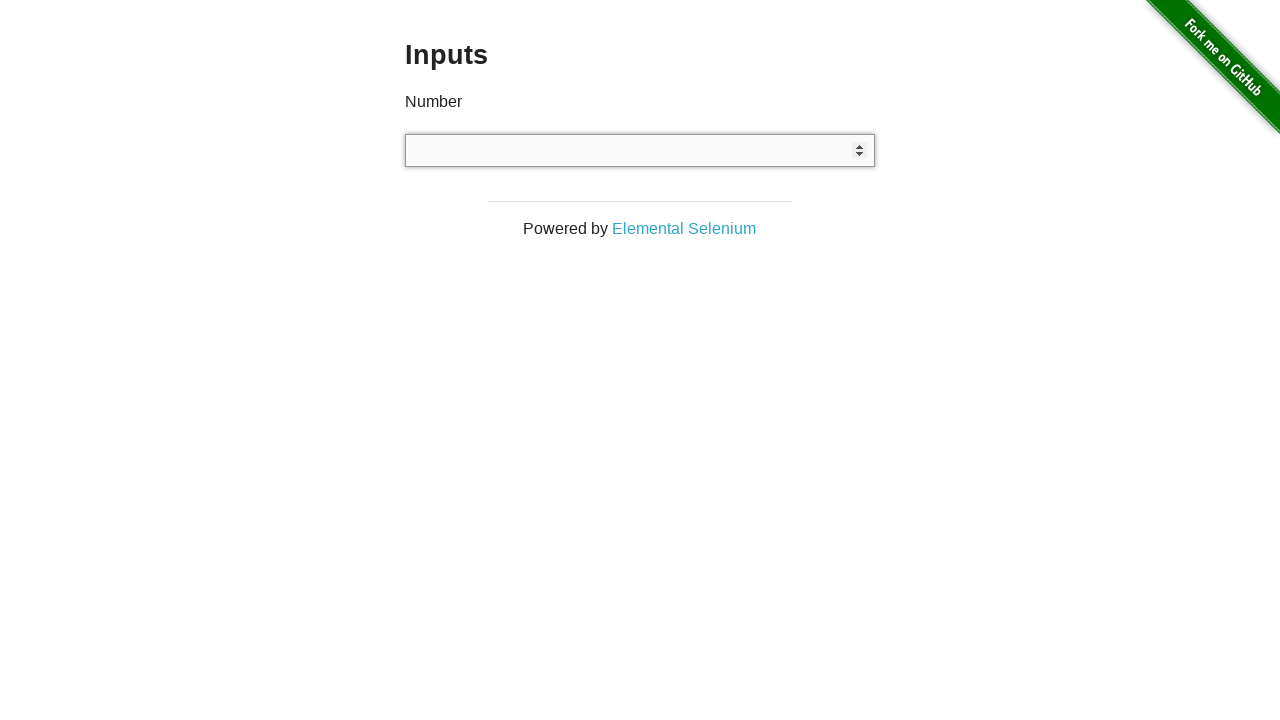

Entered random number -372 into input field (iteration 20/20) on #content input[type='number']
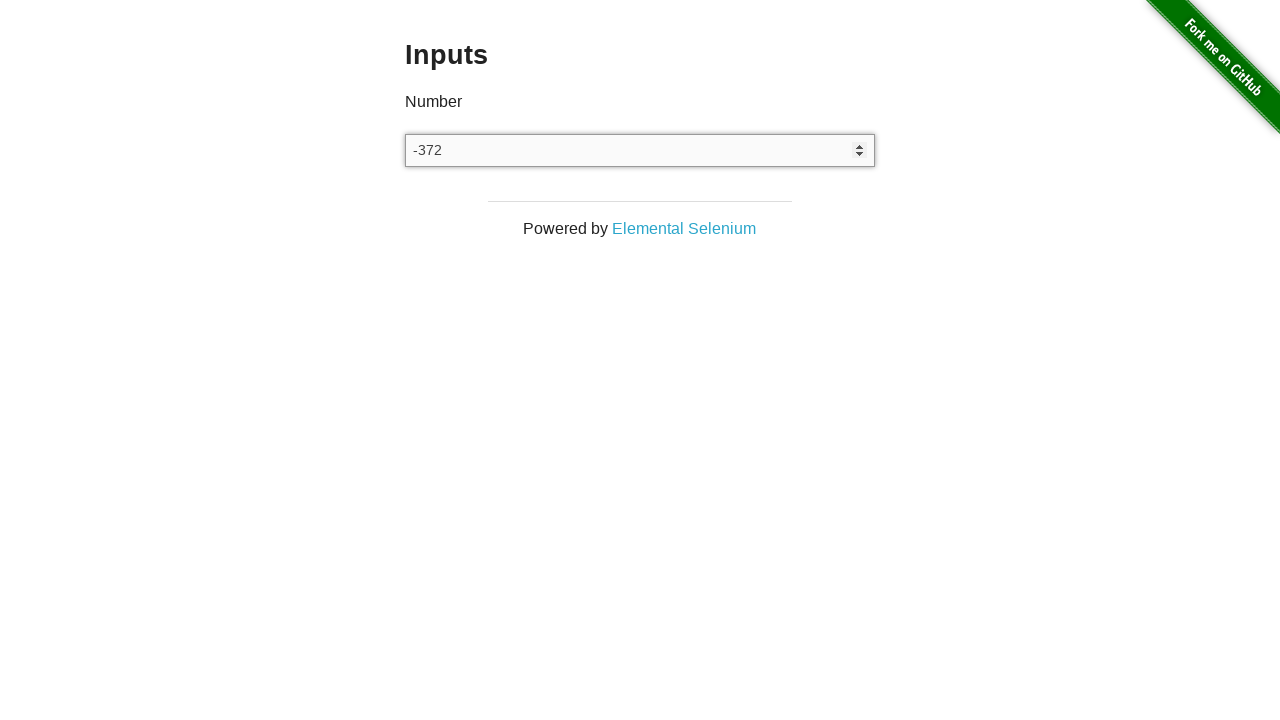

Cleared input field (iteration 20/20) on #content input[type='number']
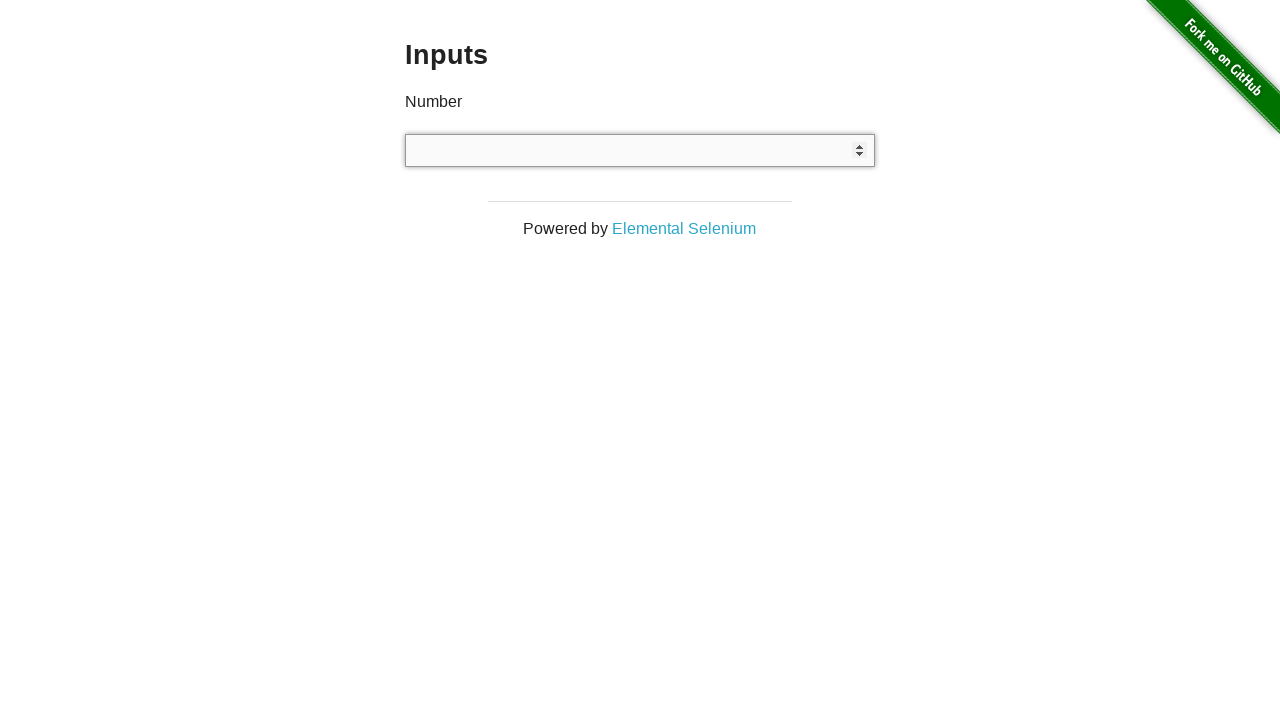

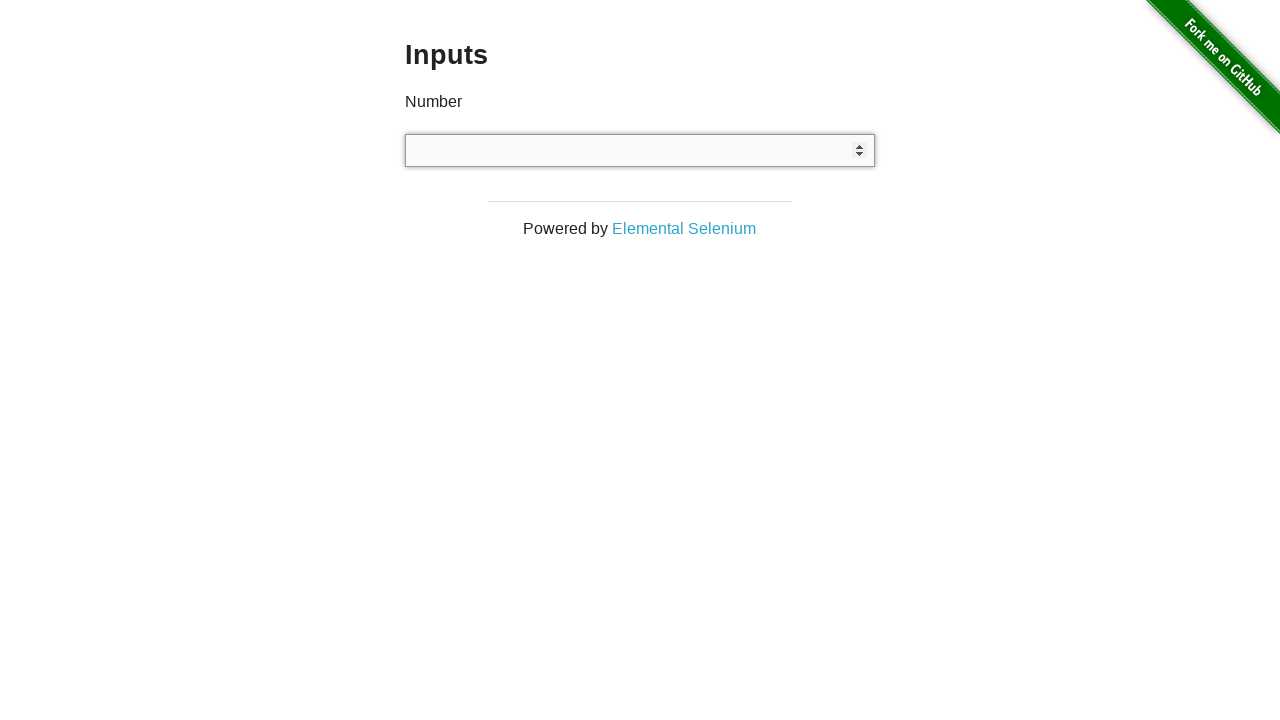